Tests the clickability and navigation of all main menu items on a Russian sewing website, verifying that each menu item is displayed, clickable, and navigates to the appropriate page.

Starting URL: https://sew-irk.ru/

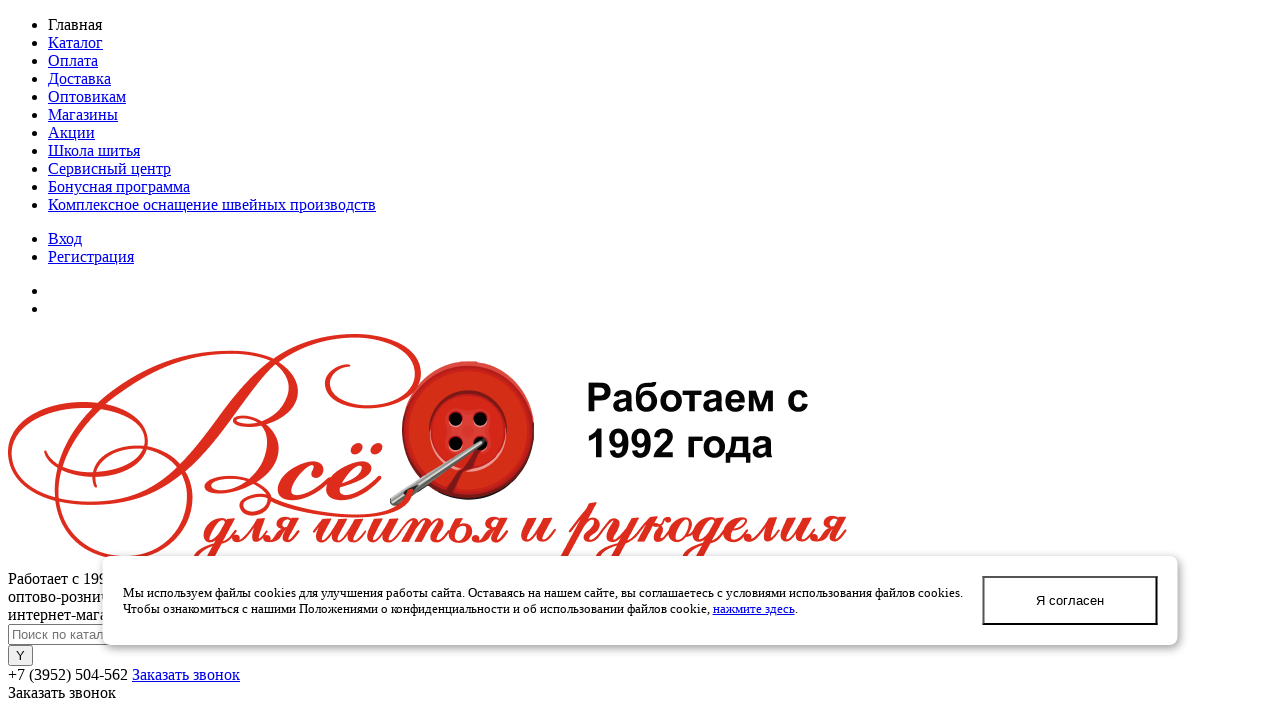

Stored original URL for comparison
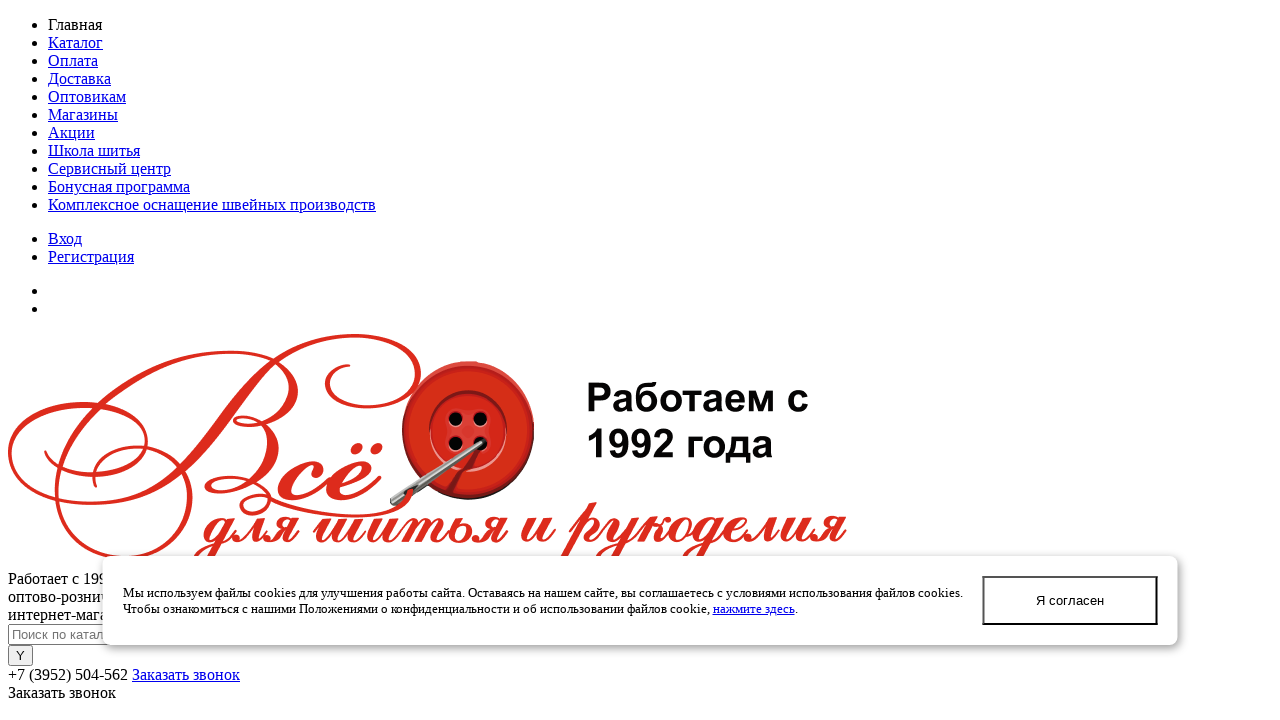

Menu item 'Главная' is visible and ready to click
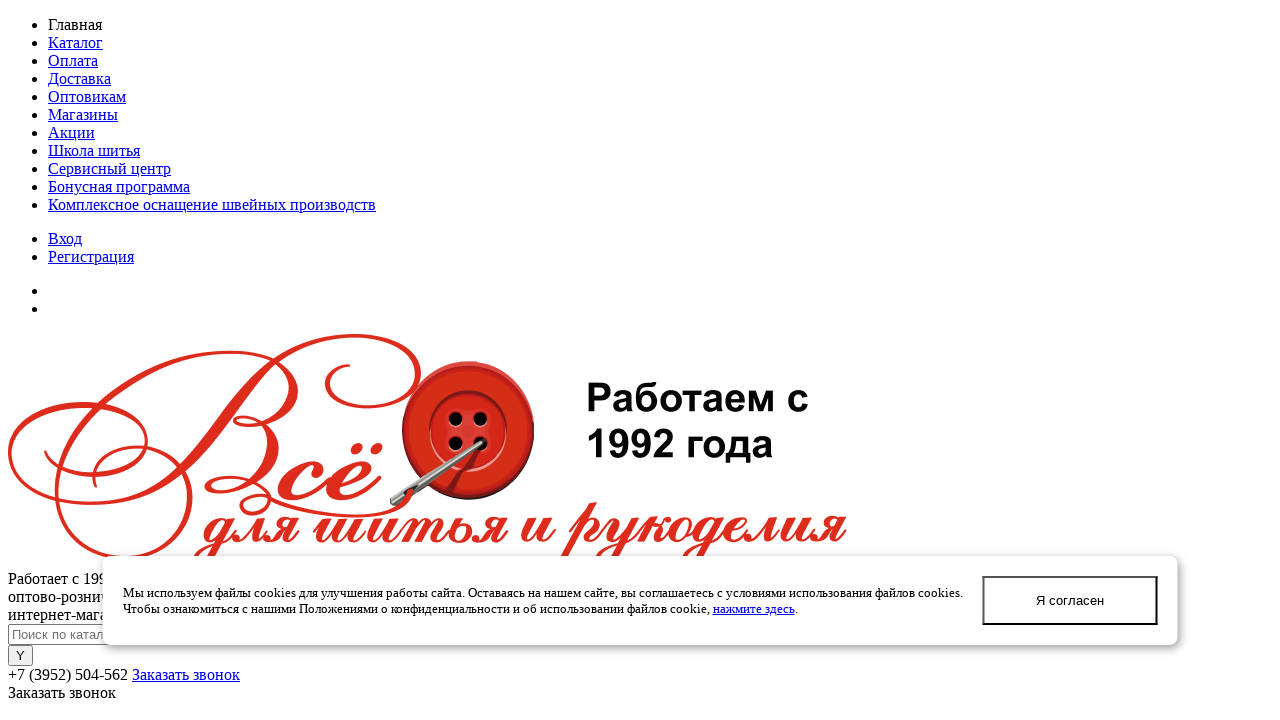

Clicked menu item 'Главная' at (75, 24) on //div[@class='subTableColumn']//a[normalize-space(text())='Главная']
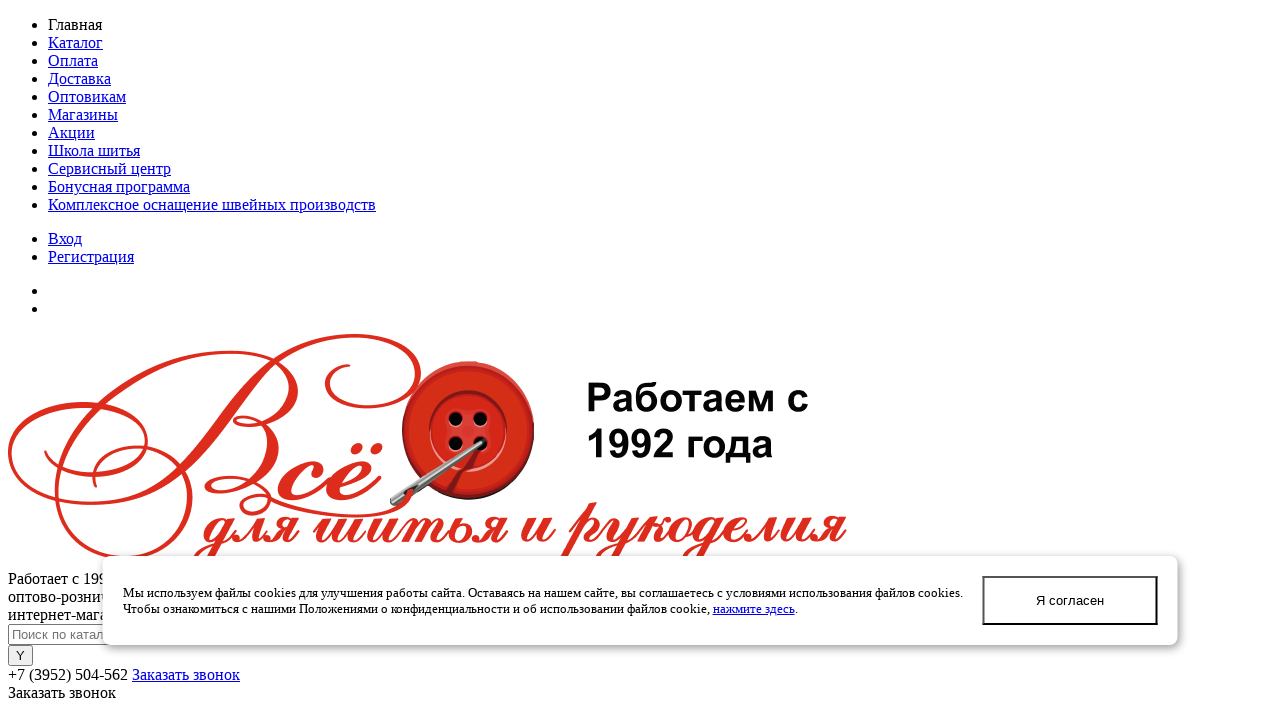

Page loaded after clicking 'Главная'
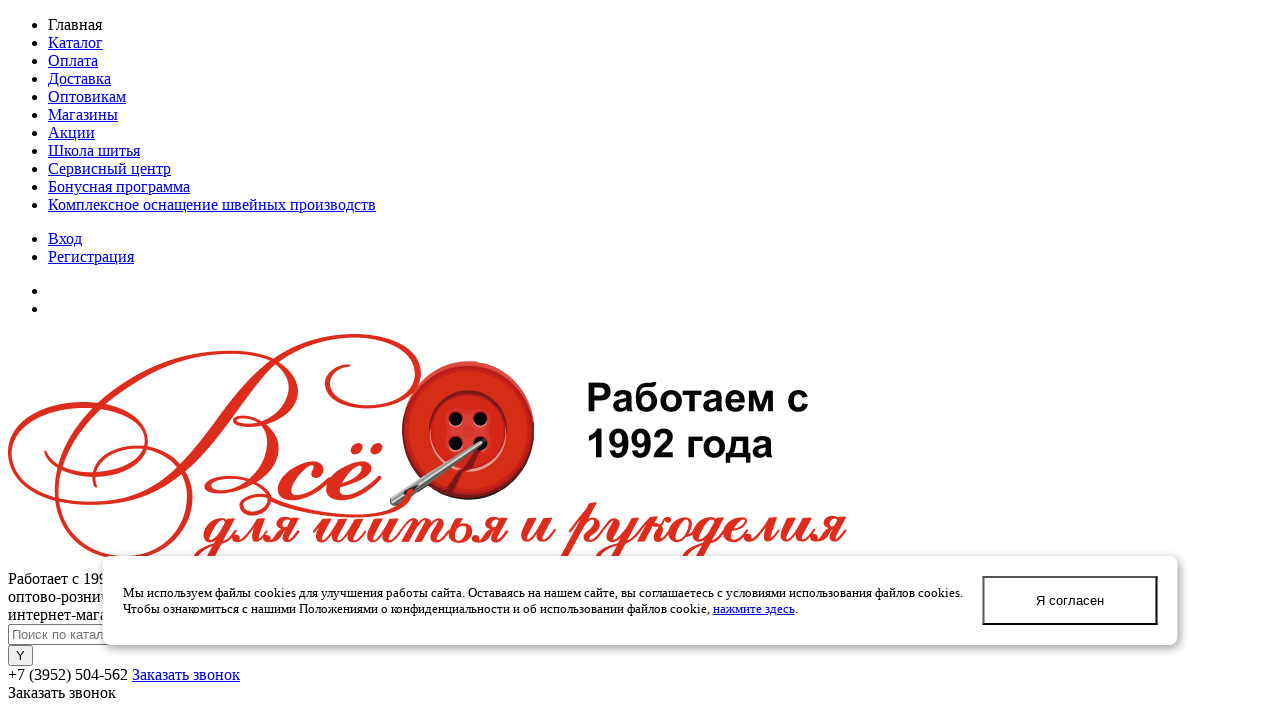

Verified that URL remained the same after clicking 'Главная' (home page)
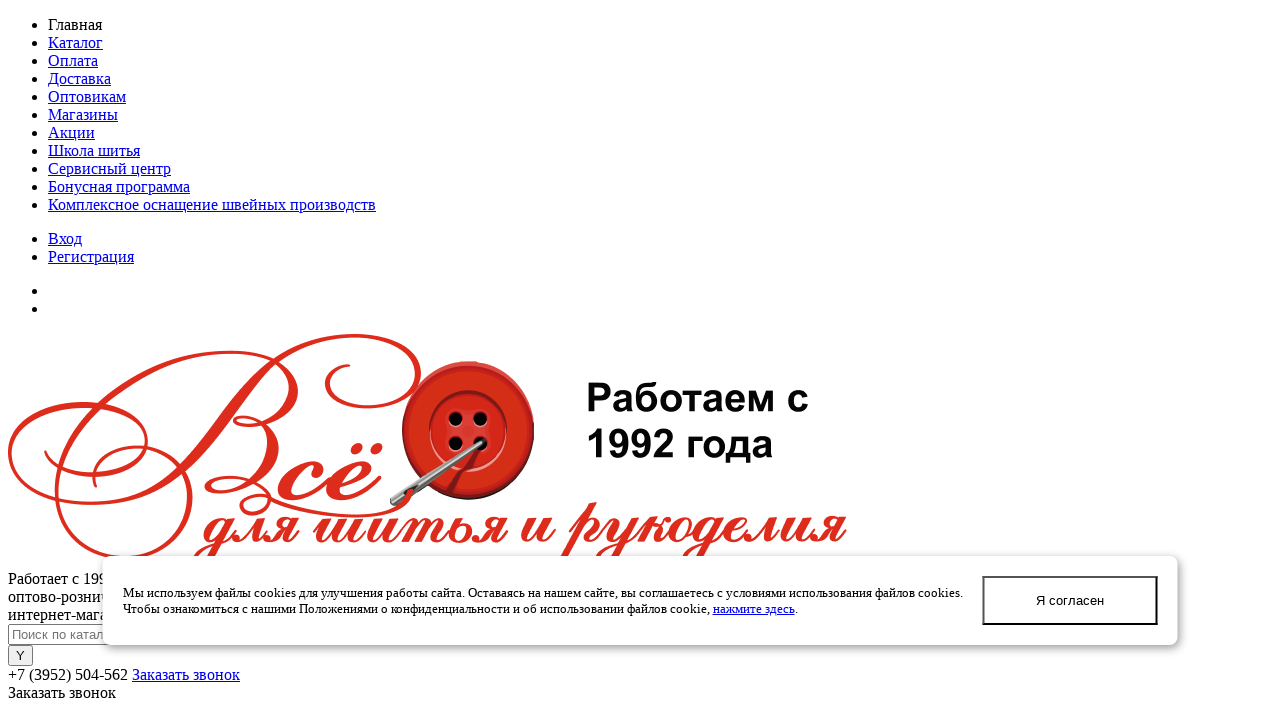

Navigated back to main page before testing 'Каталог'
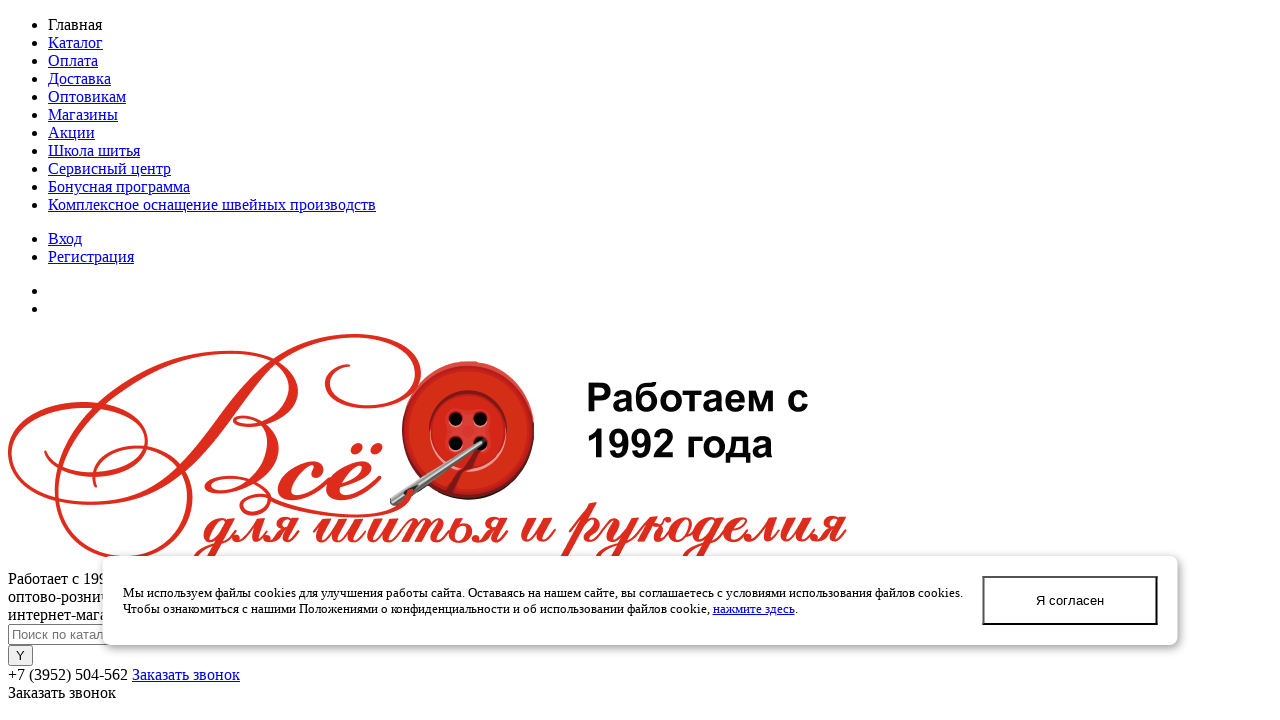

Waited for page to load (domcontentloaded)
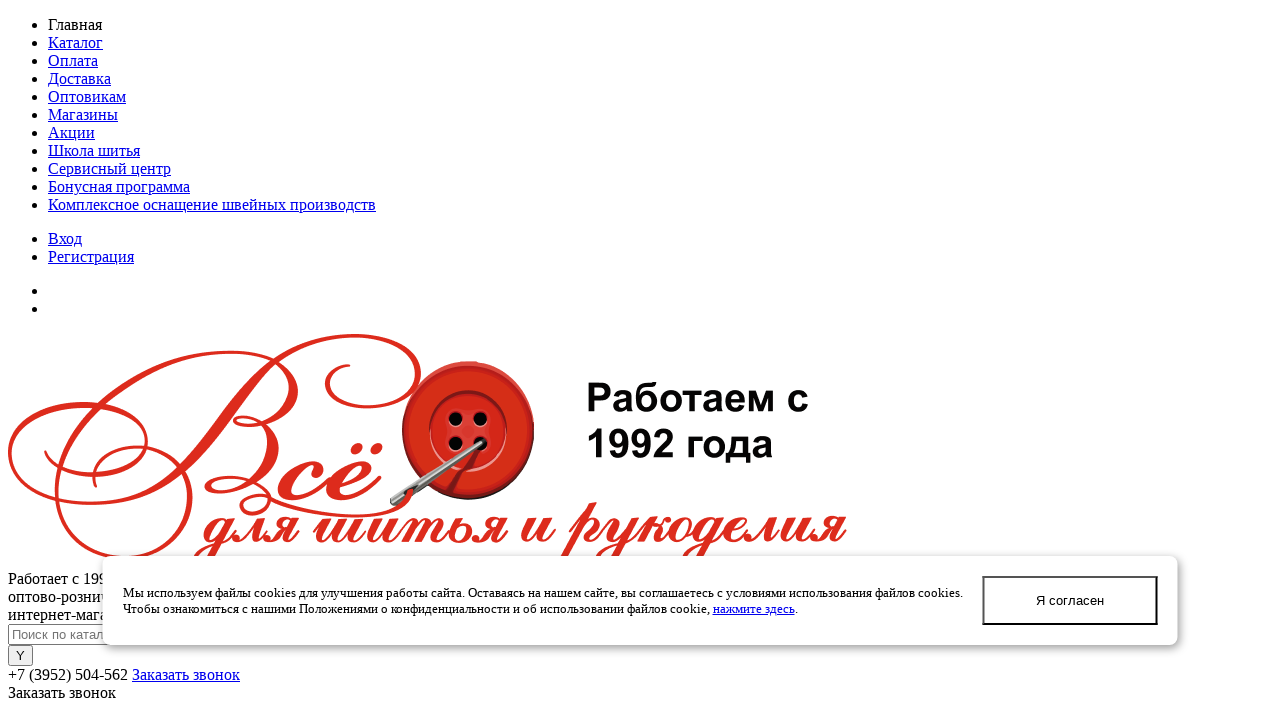

Menu item 'Каталог' is visible and ready to click
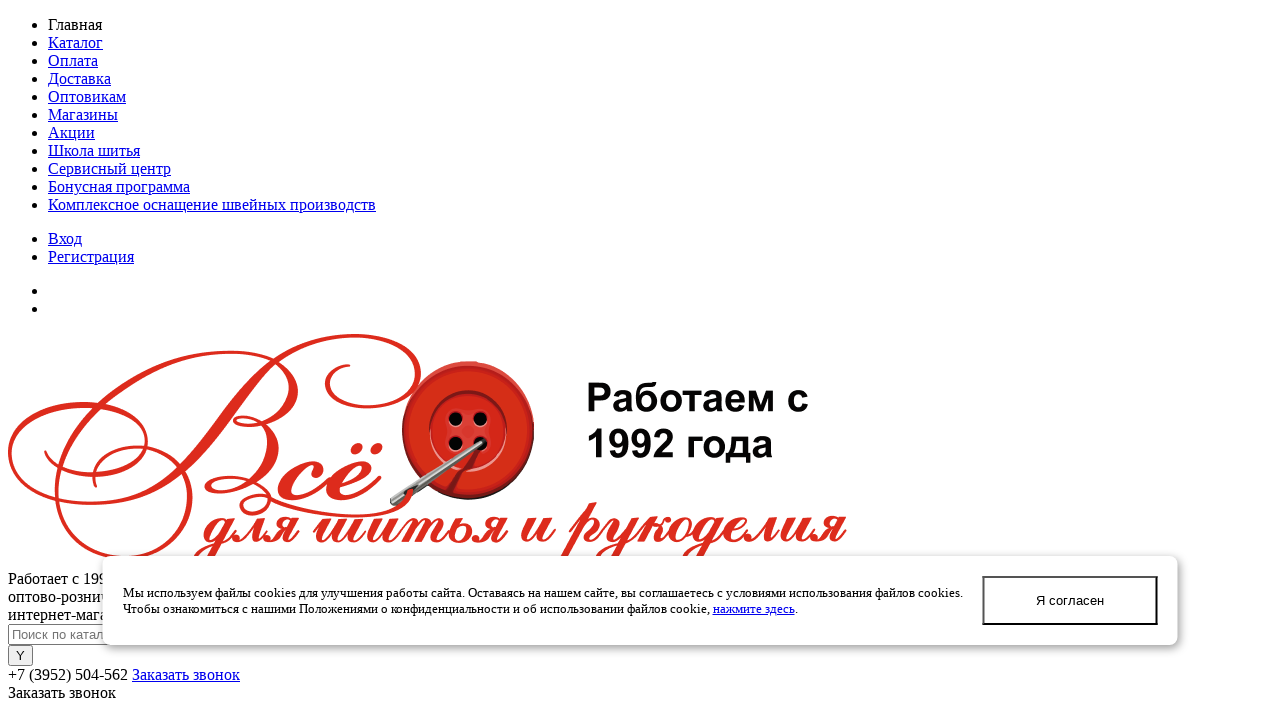

Clicked menu item 'Каталог' at (76, 42) on //div[@class='subTableColumn']//a[normalize-space(text())='Каталог']
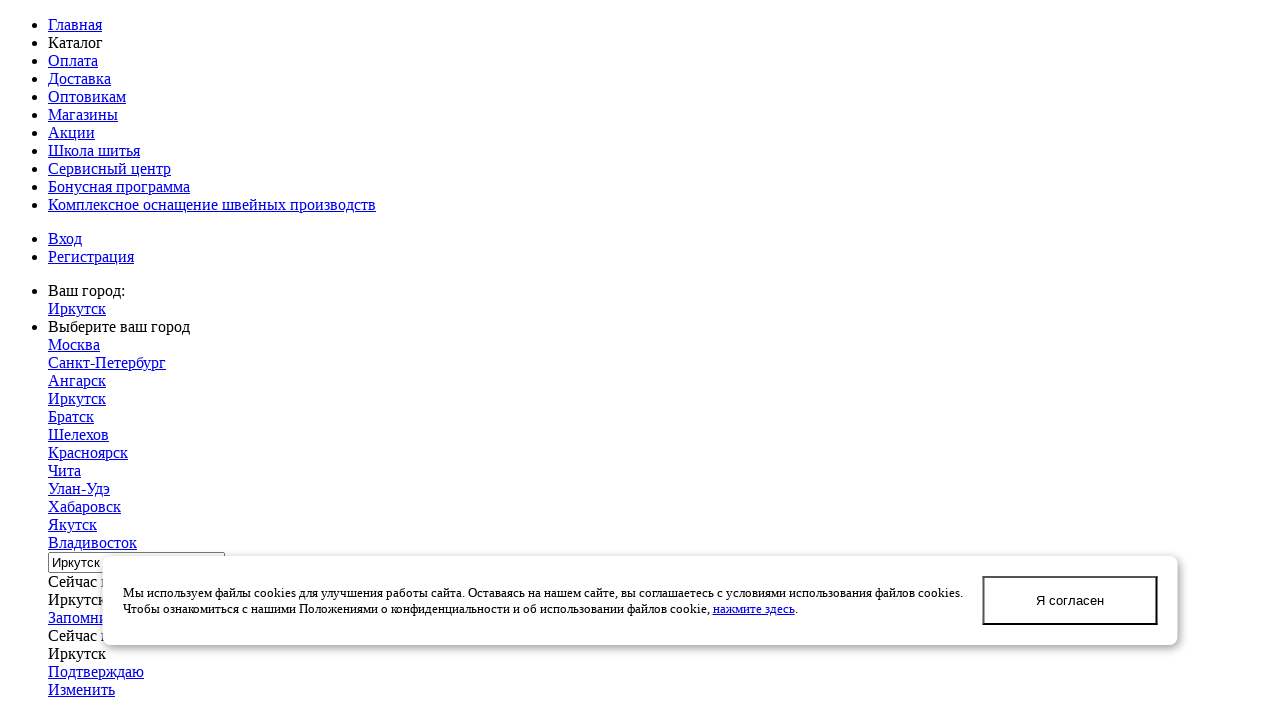

Page loaded after clicking 'Каталог'
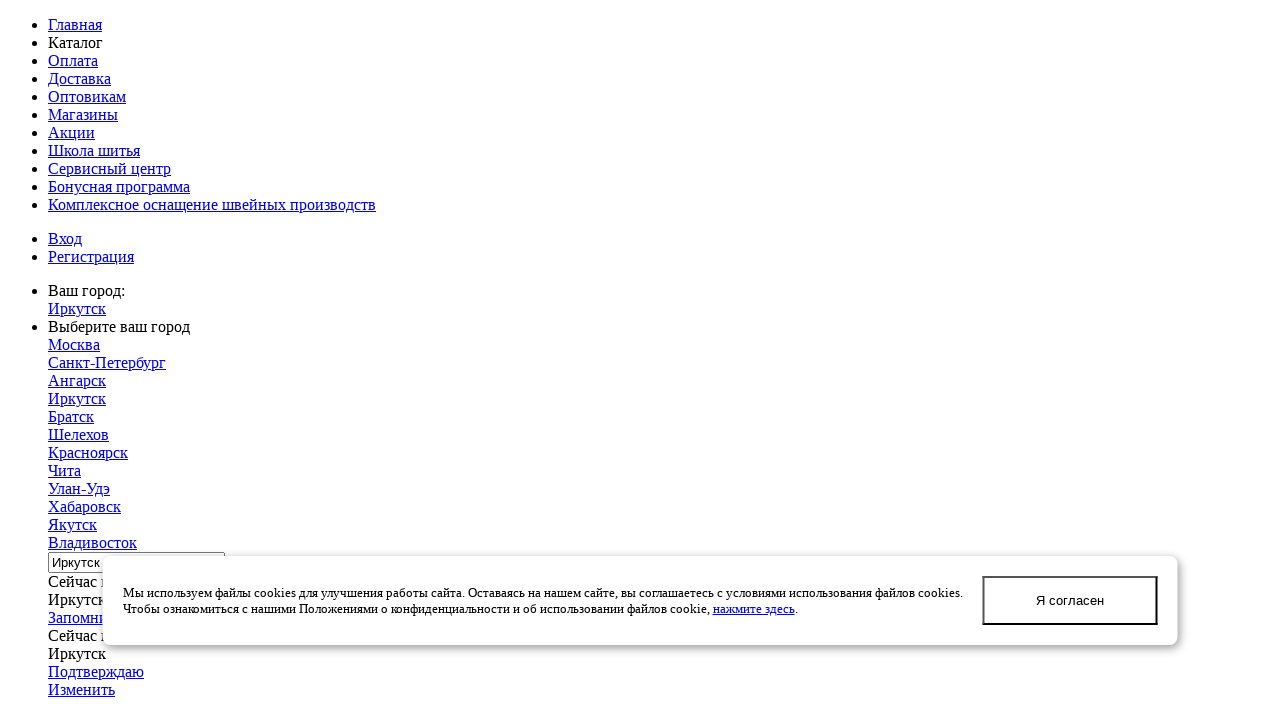

Verified that URL changed after clicking 'Каталог' (from 'https://sew-irk.ru/' to 'https://sew-irk.ru/catalog/')
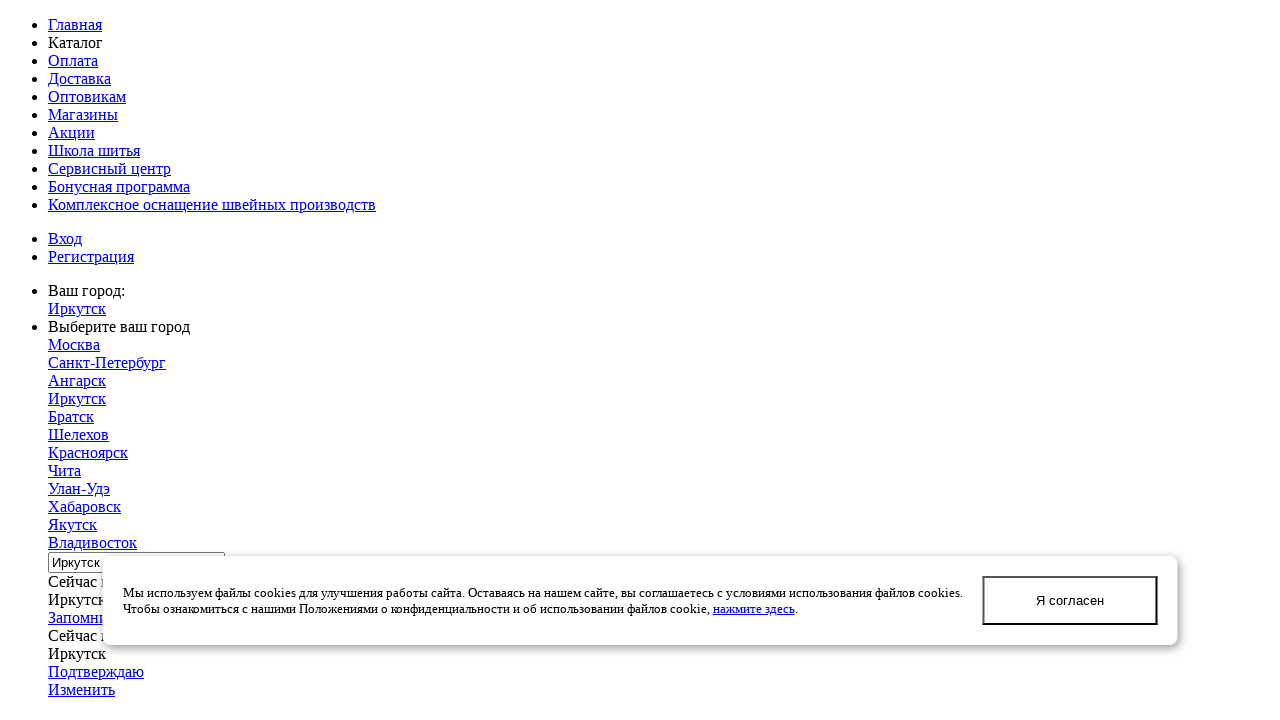

Navigated back to main page before testing 'Оплата'
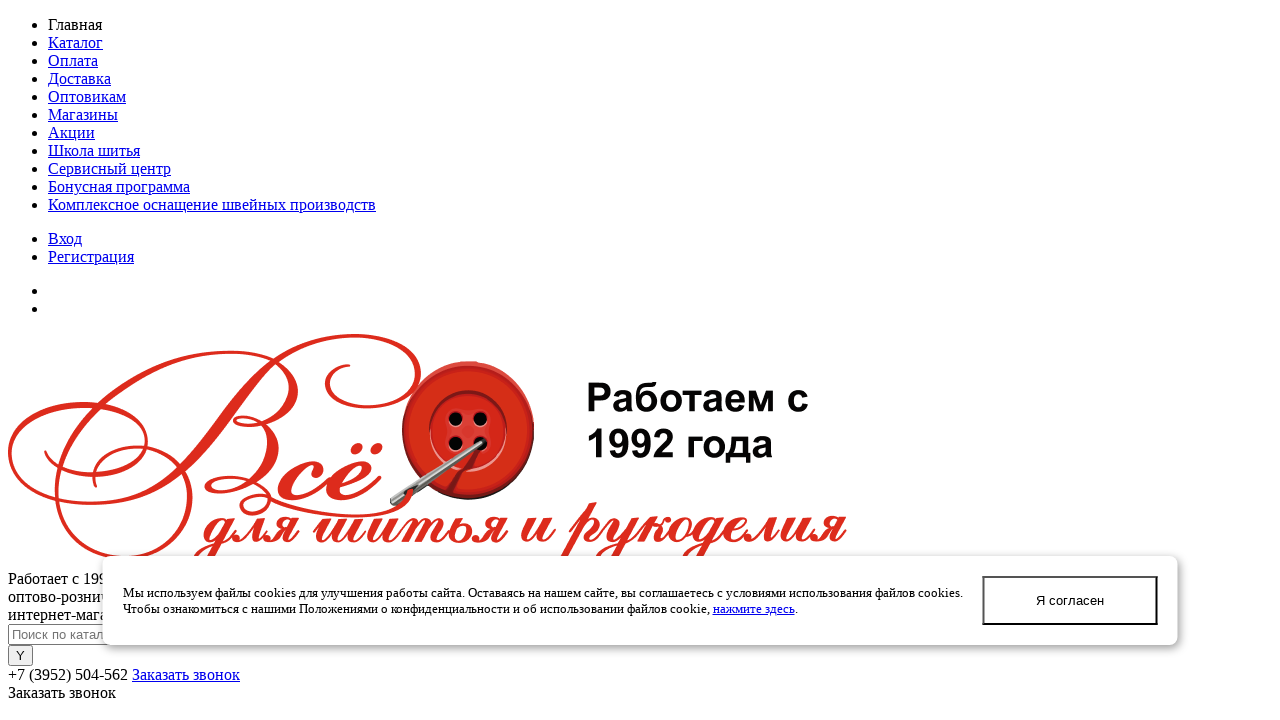

Waited for page to load (domcontentloaded)
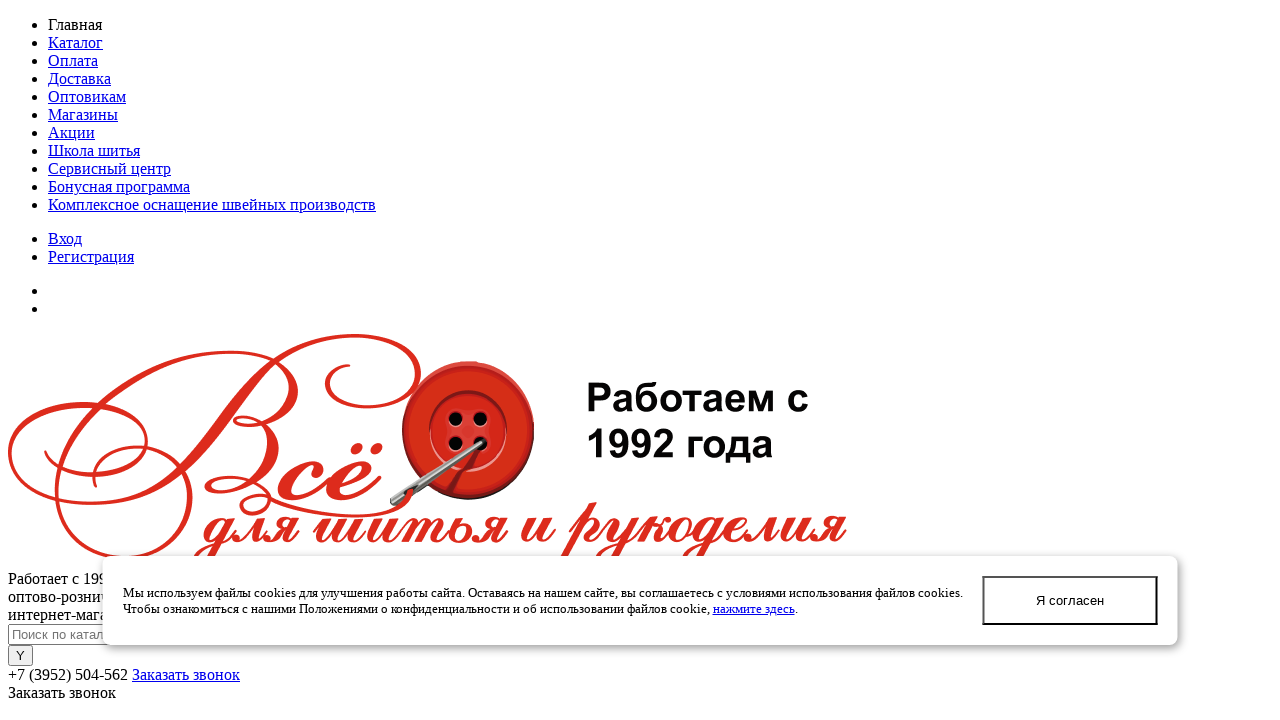

Menu item 'Оплата' is visible and ready to click
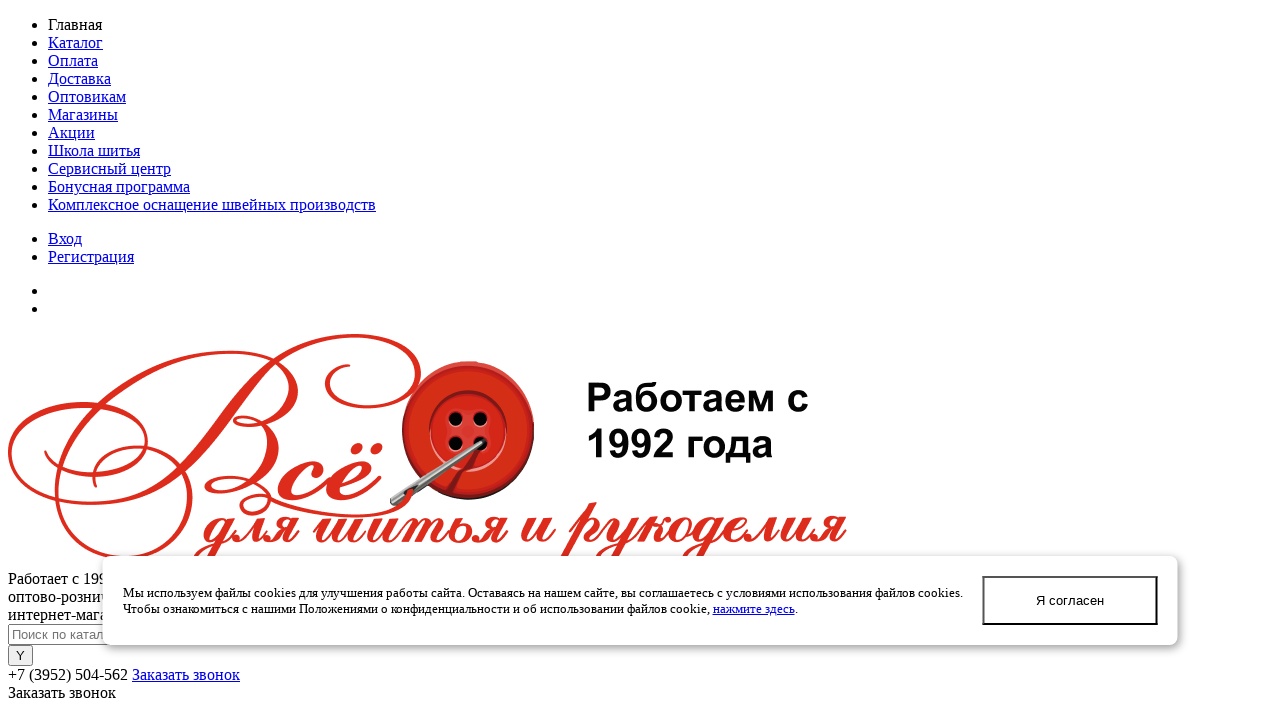

Clicked menu item 'Оплата' at (73, 60) on //div[@class='subTableColumn']//a[normalize-space(text())='Оплата']
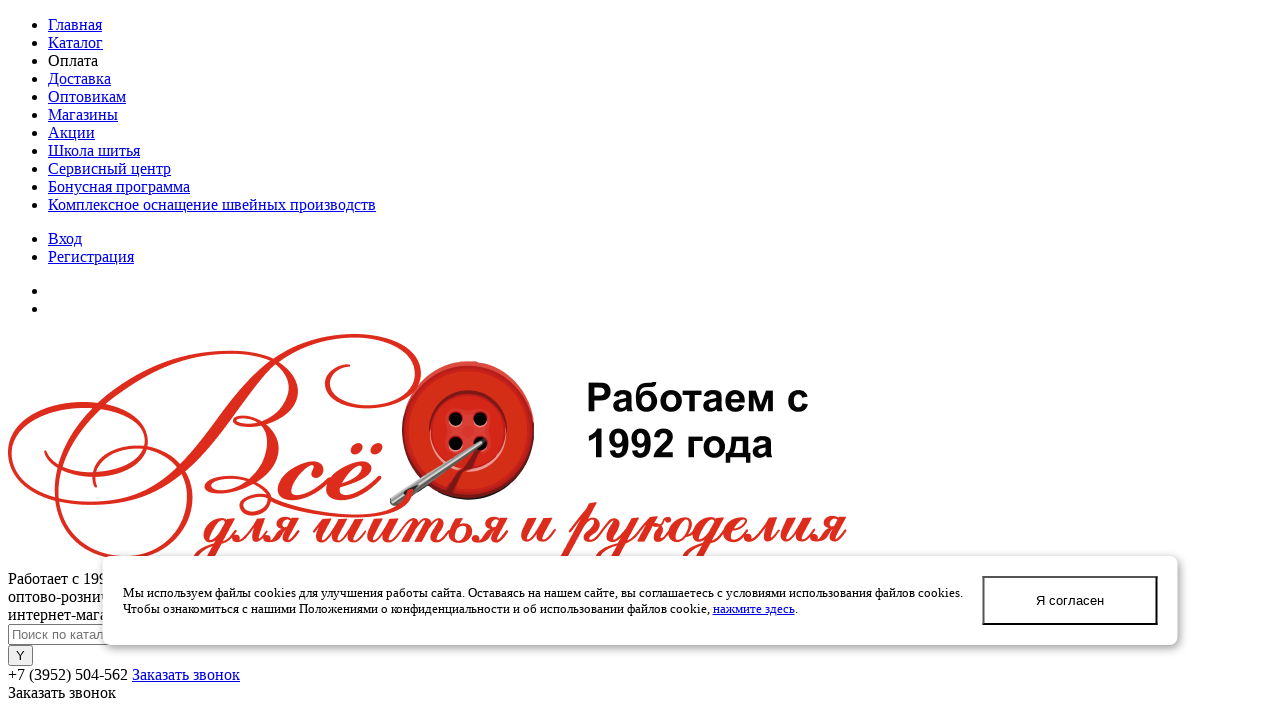

Page loaded after clicking 'Оплата'
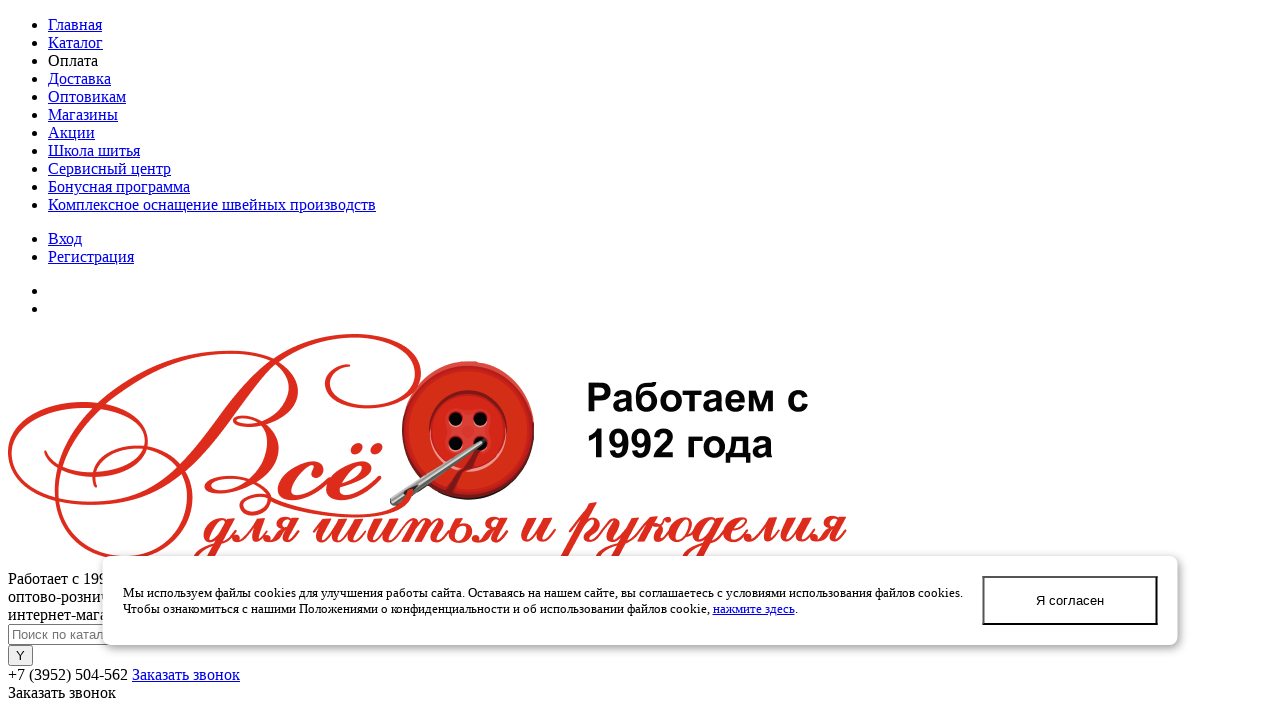

Verified that URL changed after clicking 'Оплата' (from 'https://sew-irk.ru/' to 'https://sew-irk.ru/about/howto/')
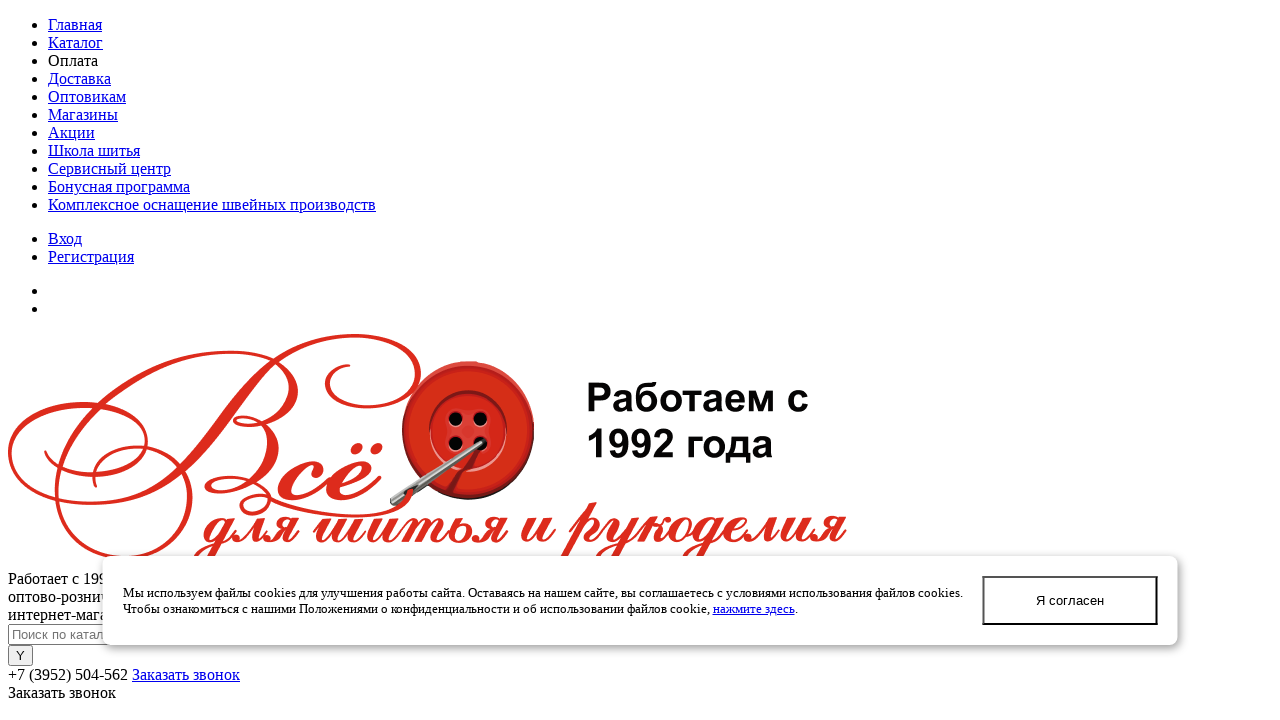

Navigated back to main page before testing 'Доставка'
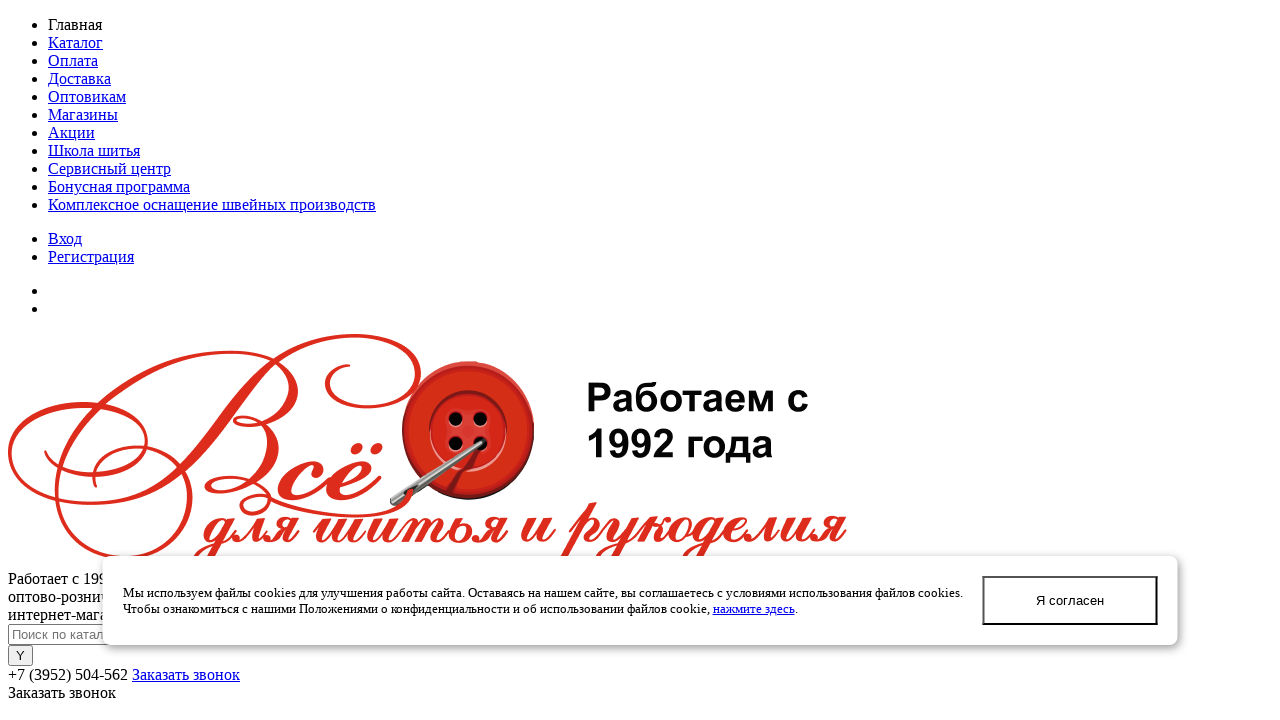

Waited for page to load (domcontentloaded)
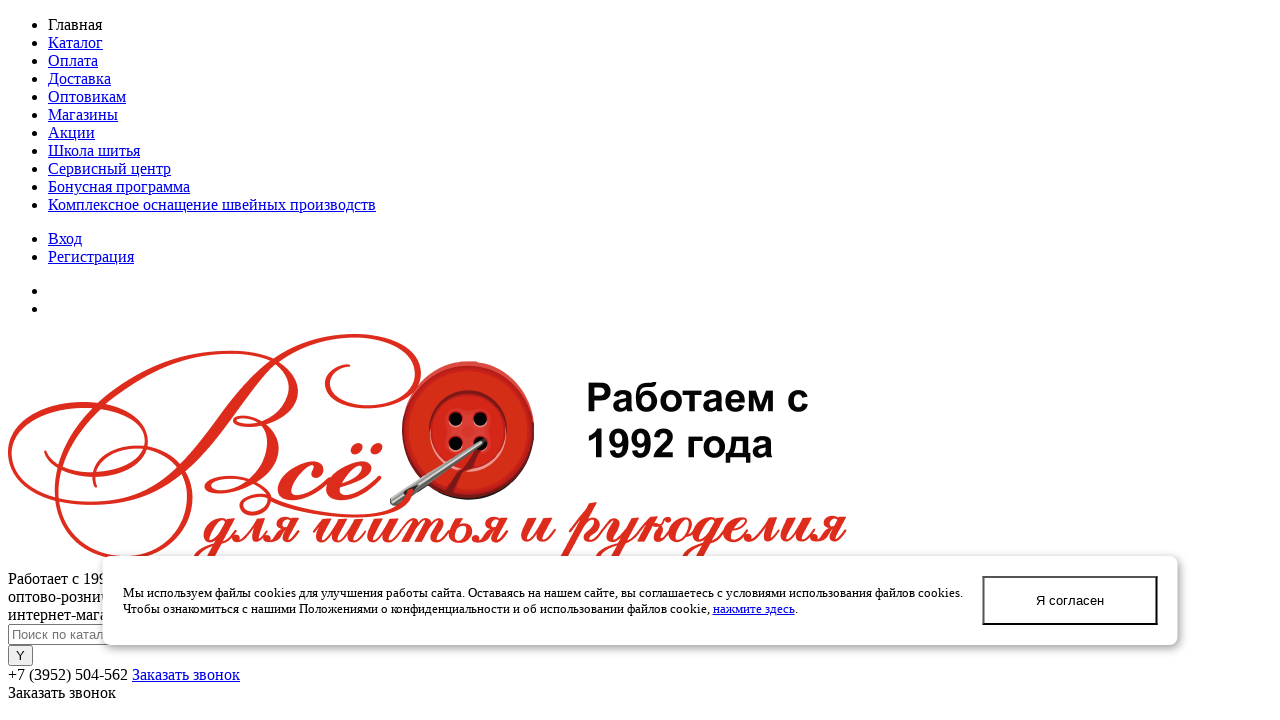

Menu item 'Доставка' is visible and ready to click
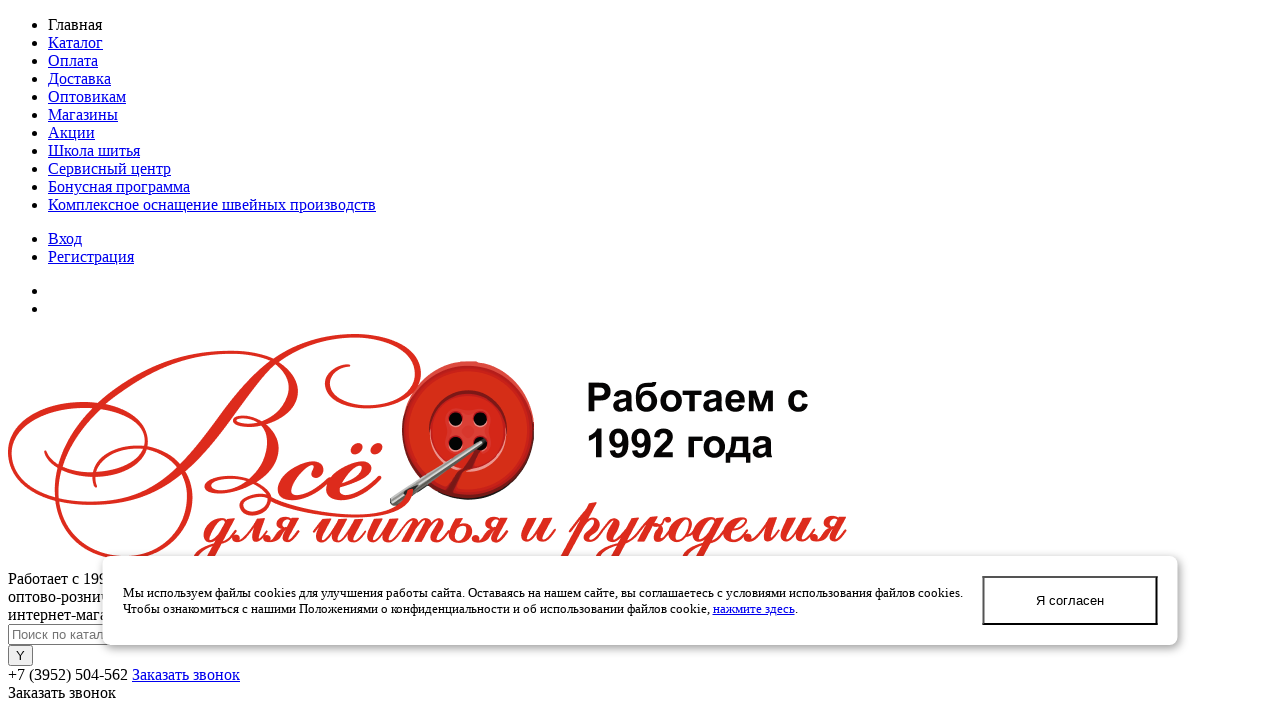

Clicked menu item 'Доставка' at (80, 78) on //div[@class='subTableColumn']//a[normalize-space(text())='Доставка']
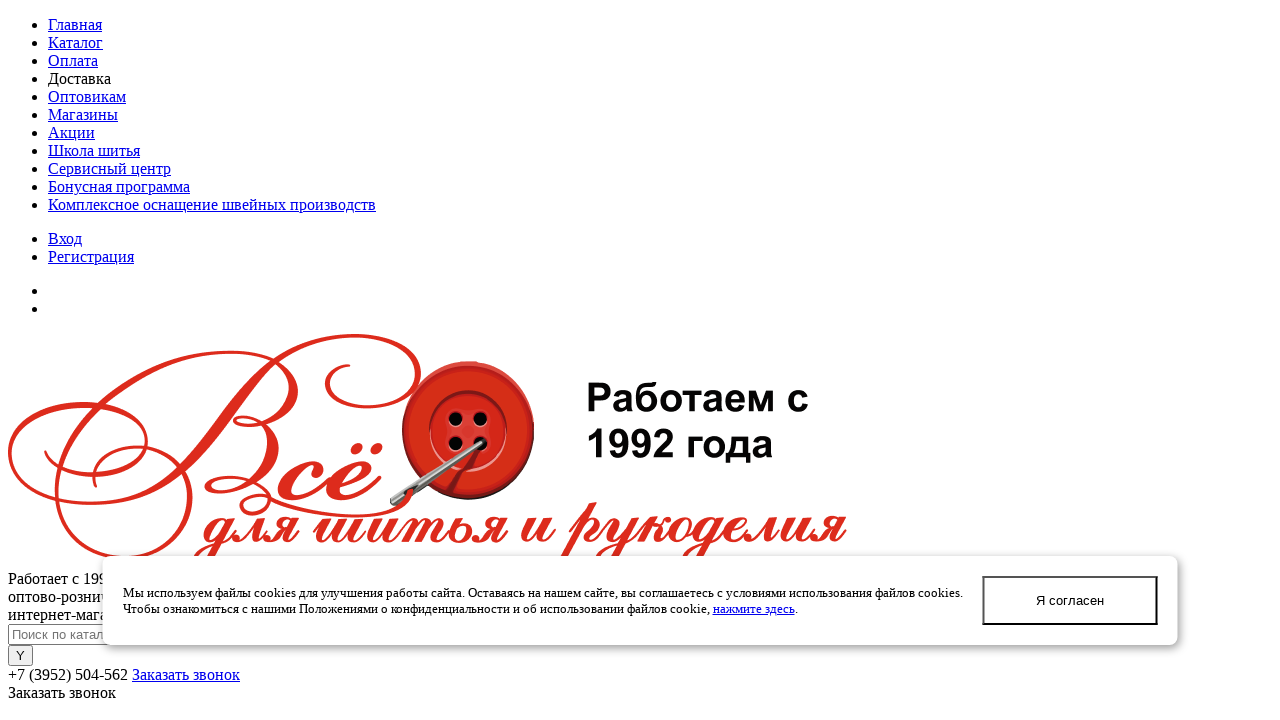

Page loaded after clicking 'Доставка'
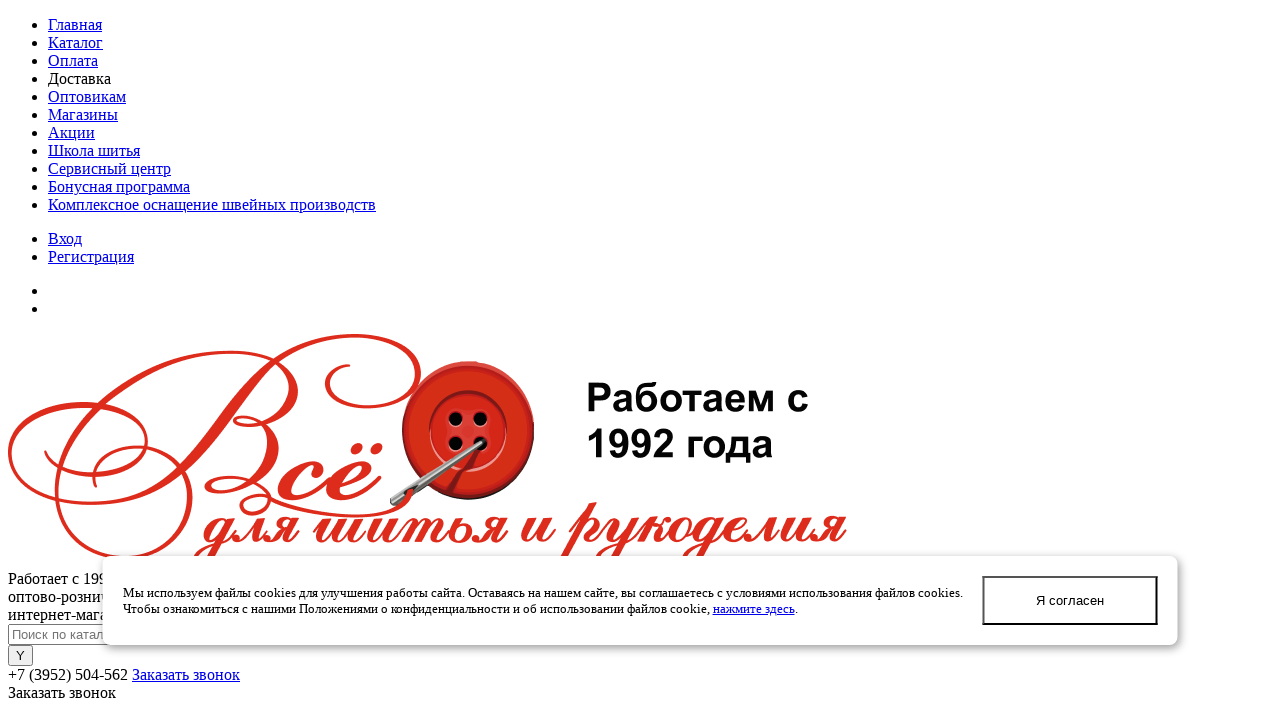

Verified that URL changed after clicking 'Доставка' (from 'https://sew-irk.ru/' to 'https://sew-irk.ru/about/delivery/')
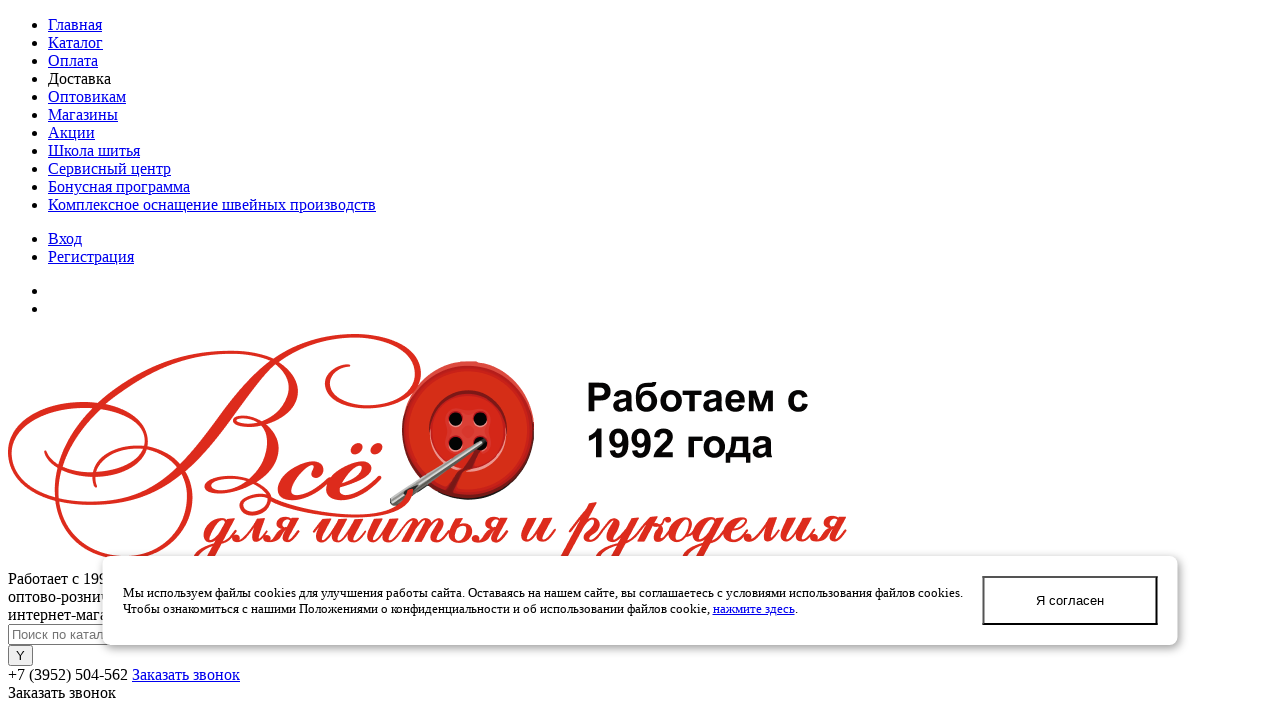

Navigated back to main page before testing 'Оптовикам'
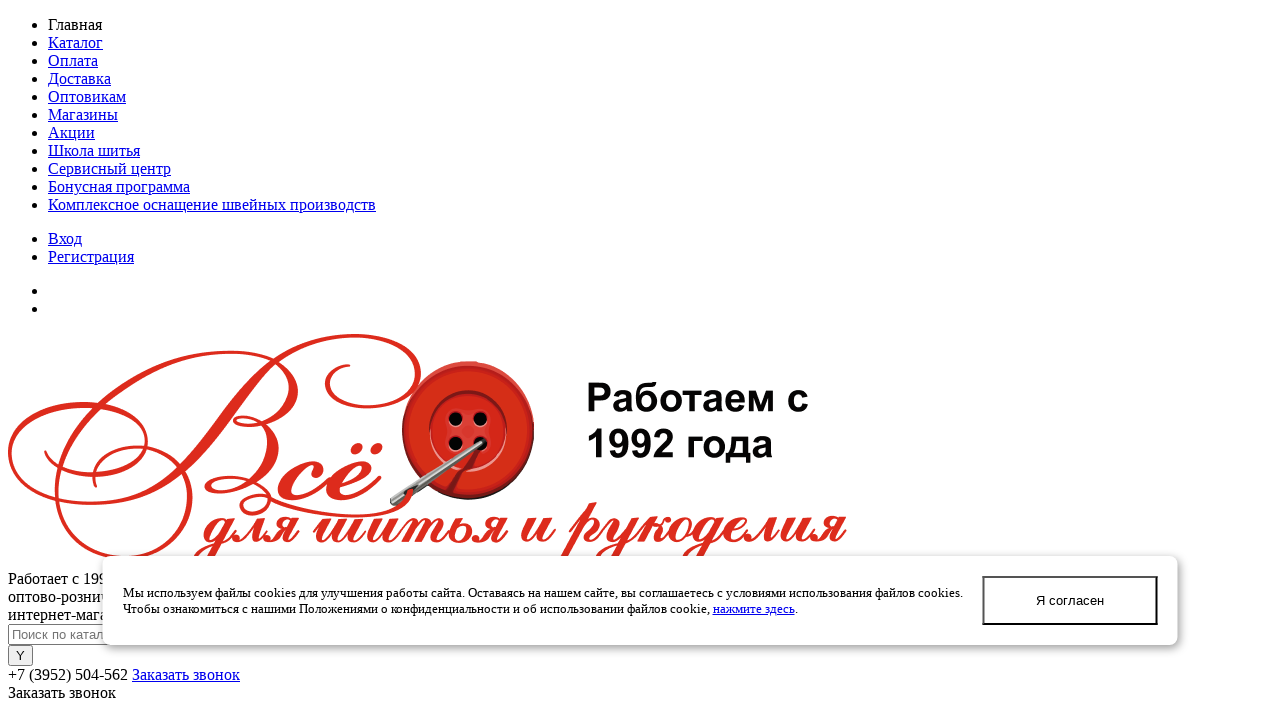

Waited for page to load (domcontentloaded)
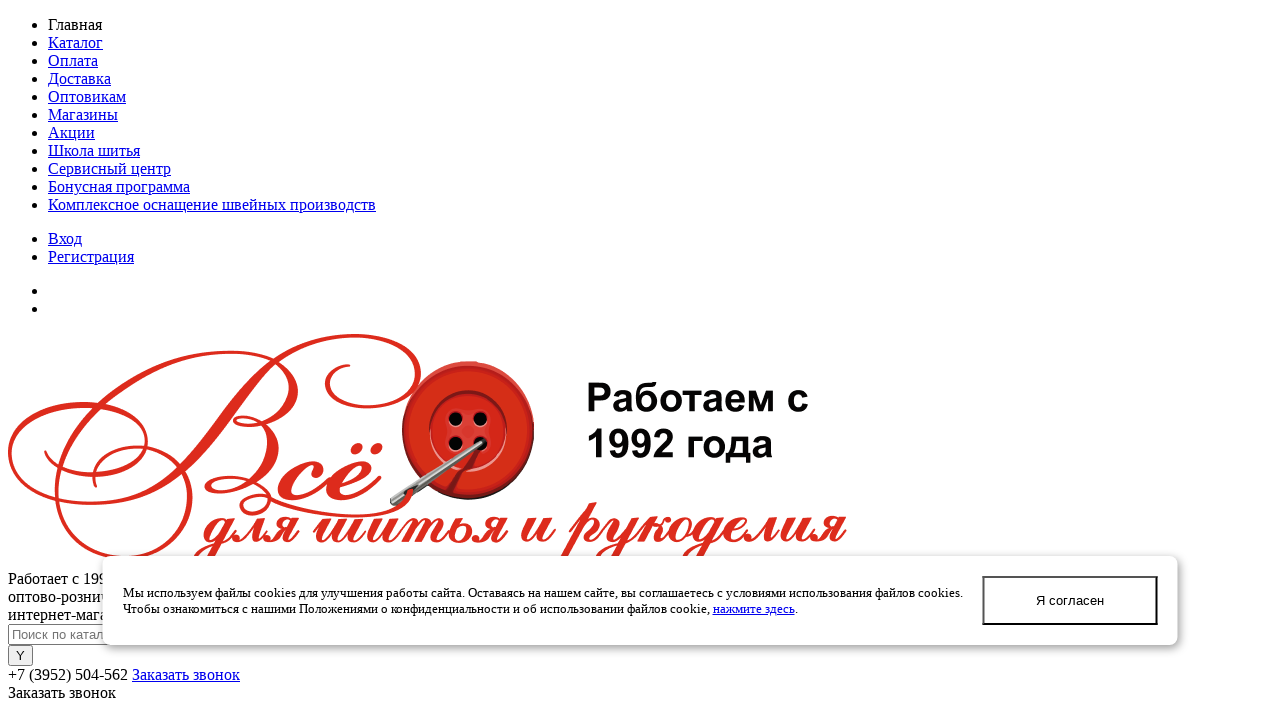

Menu item 'Оптовикам' is visible and ready to click
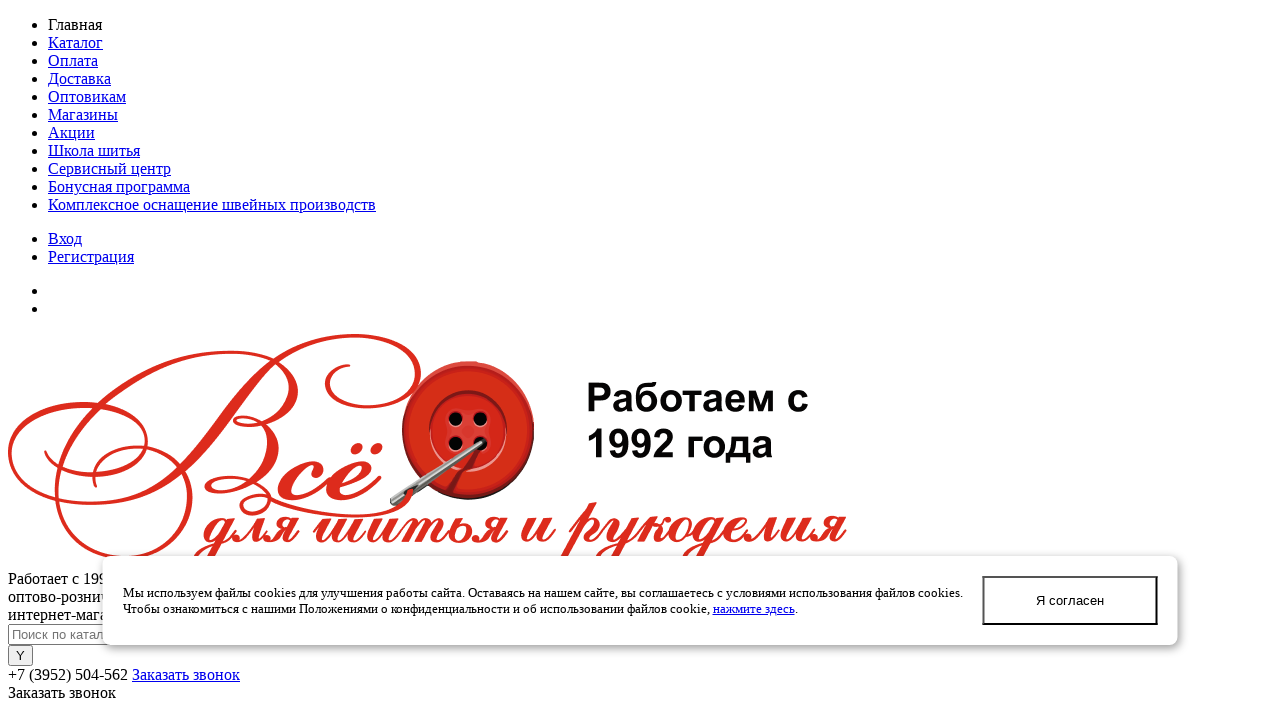

Clicked menu item 'Оптовикам' at (87, 96) on //div[@class='subTableColumn']//a[normalize-space(text())='Оптовикам']
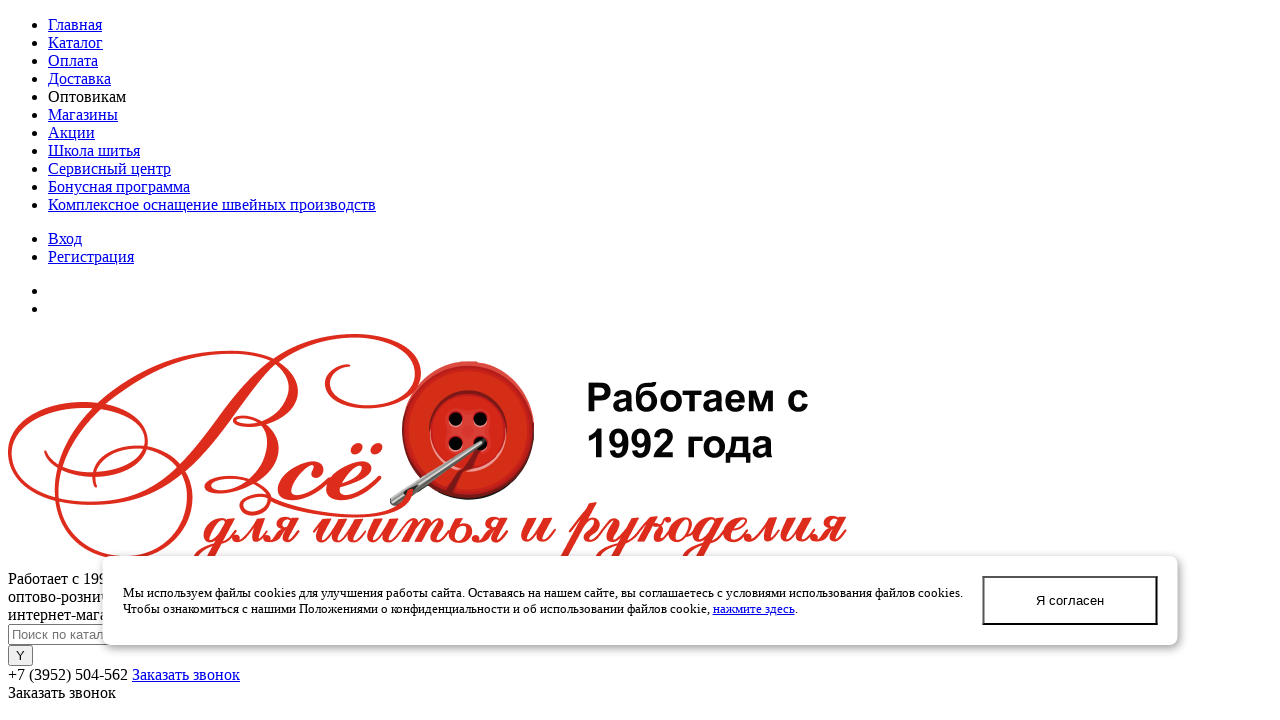

Page loaded after clicking 'Оптовикам'
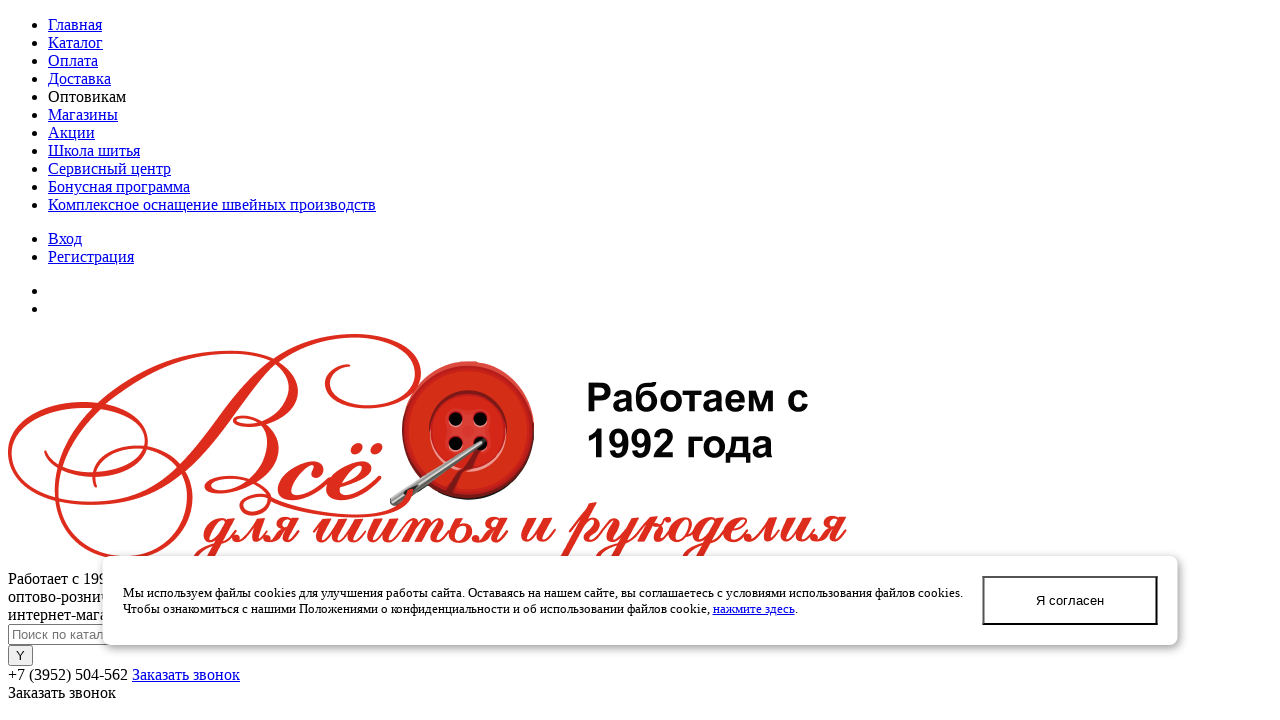

Verified that URL changed after clicking 'Оптовикам' (from 'https://sew-irk.ru/' to 'https://sew-irk.ru/prices-info/')
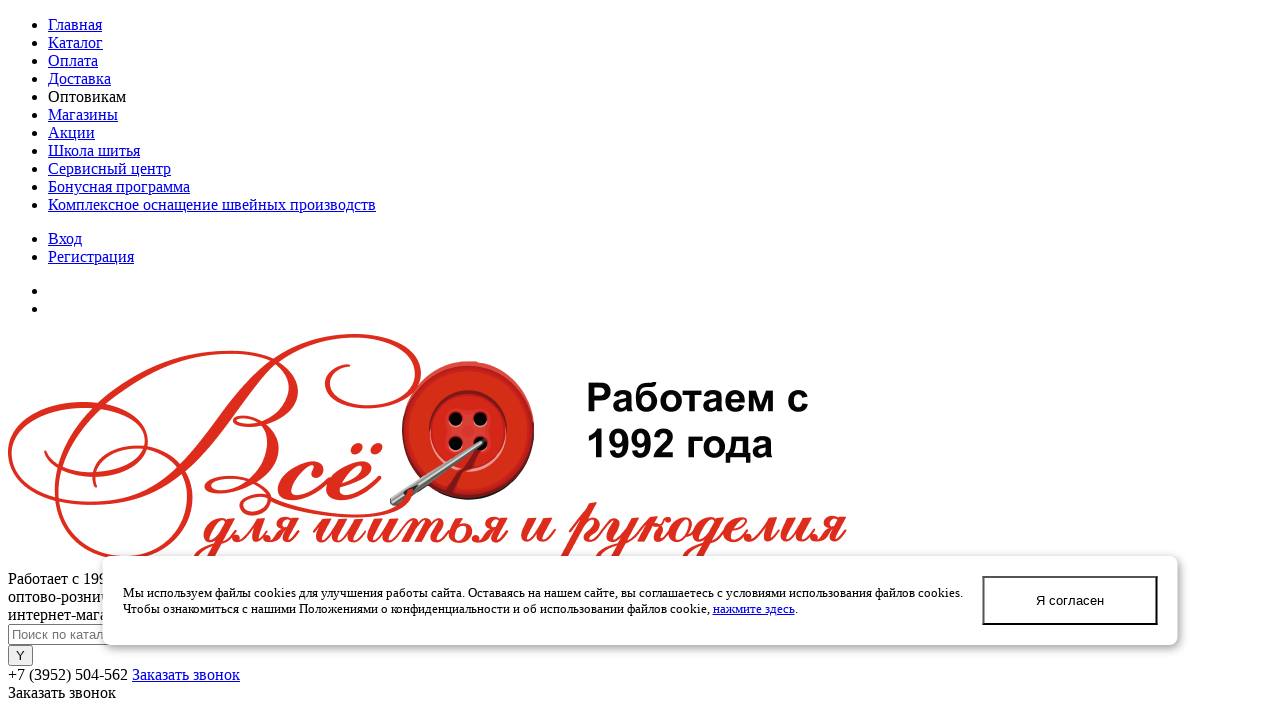

Navigated back to main page before testing 'Магазины'
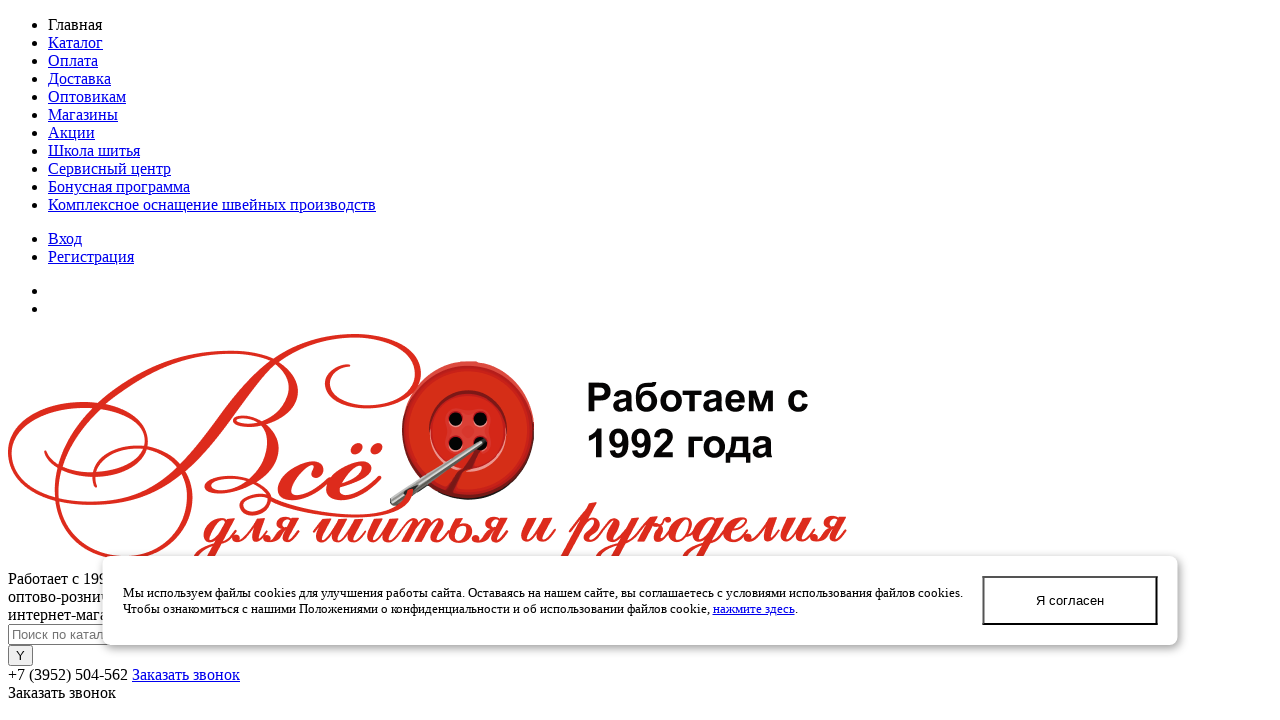

Waited for page to load (domcontentloaded)
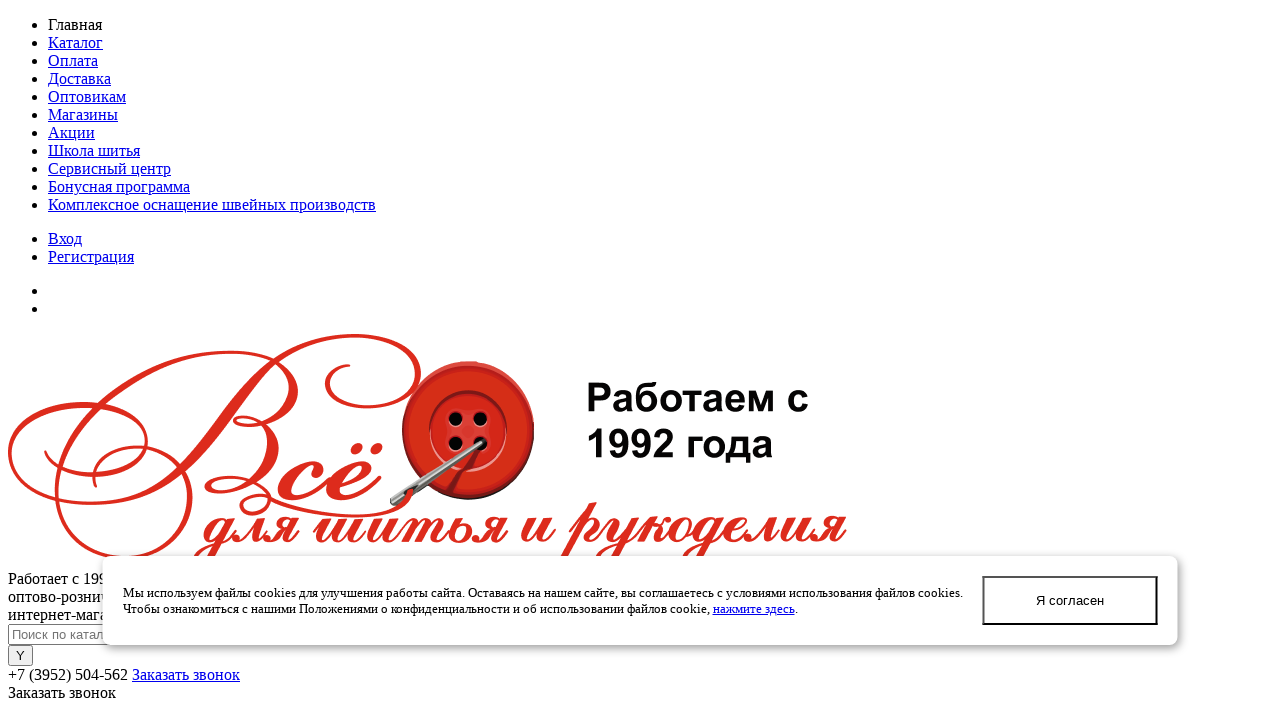

Menu item 'Магазины' is visible and ready to click
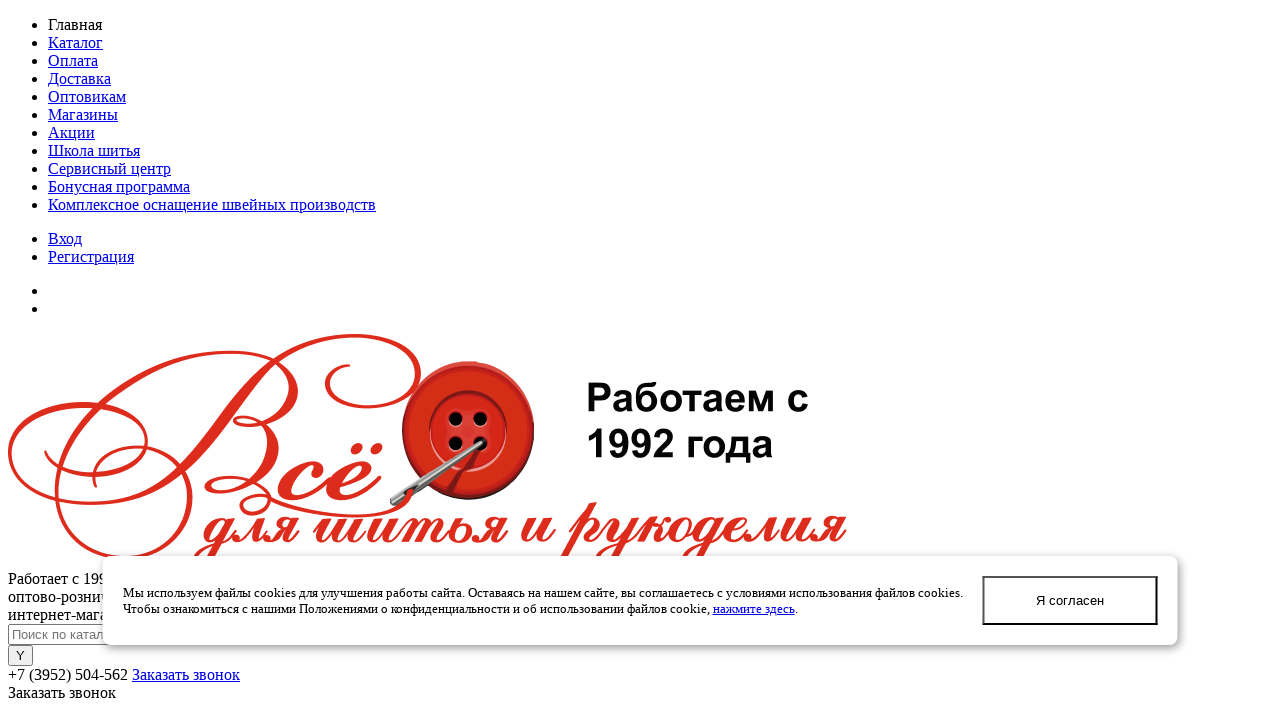

Clicked menu item 'Магазины' at (83, 114) on //div[@class='subTableColumn']//a[normalize-space(text())='Магазины']
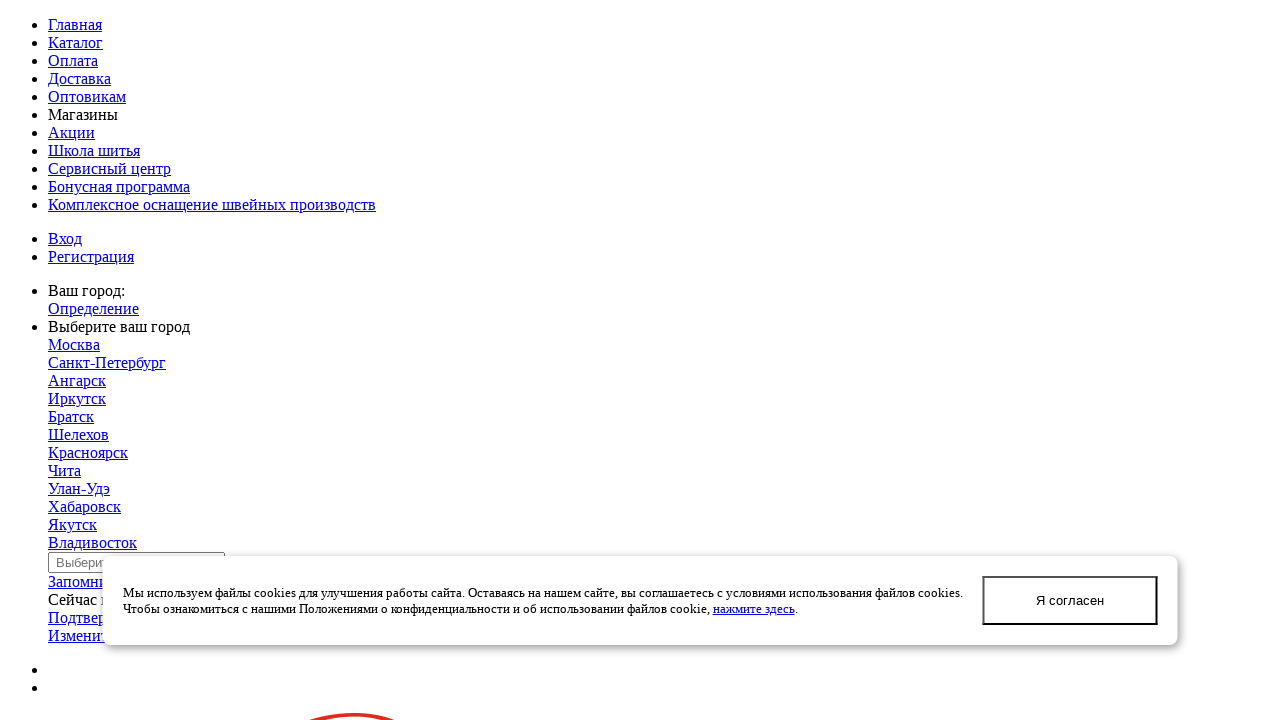

Page loaded after clicking 'Магазины'
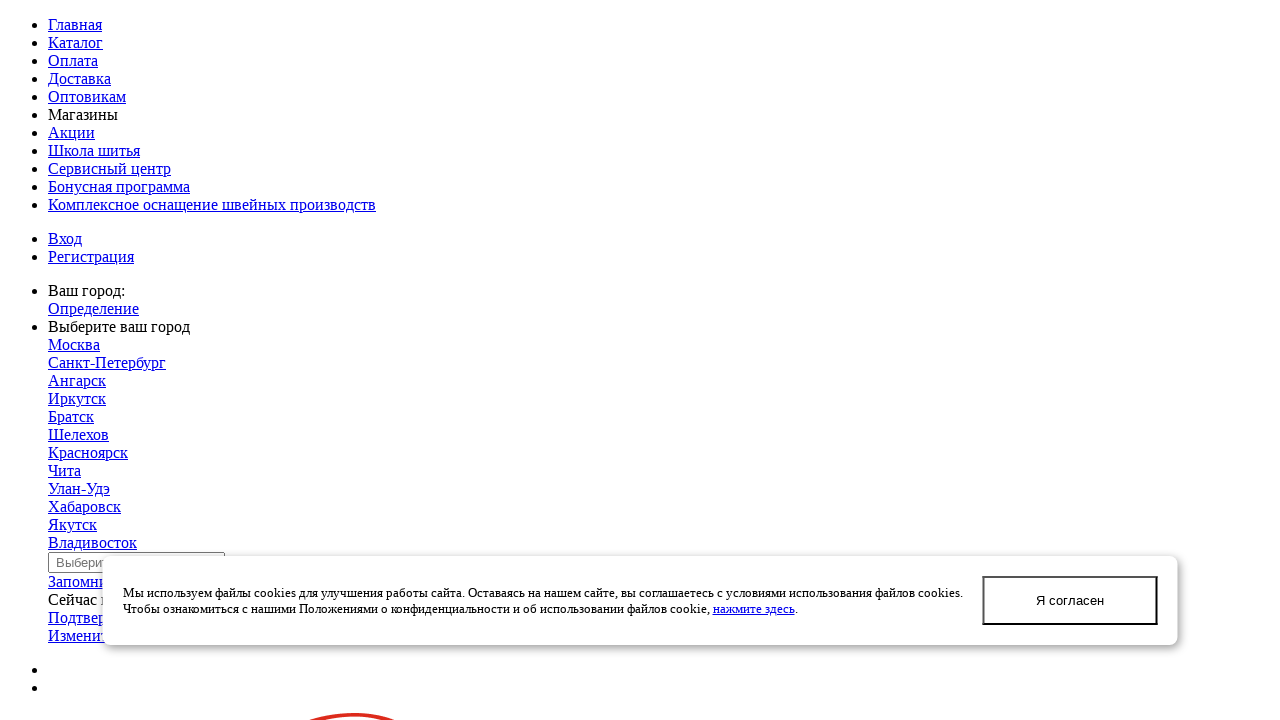

Verified that URL changed after clicking 'Магазины' (from 'https://sew-irk.ru/' to 'https://sew-irk.ru/stores/')
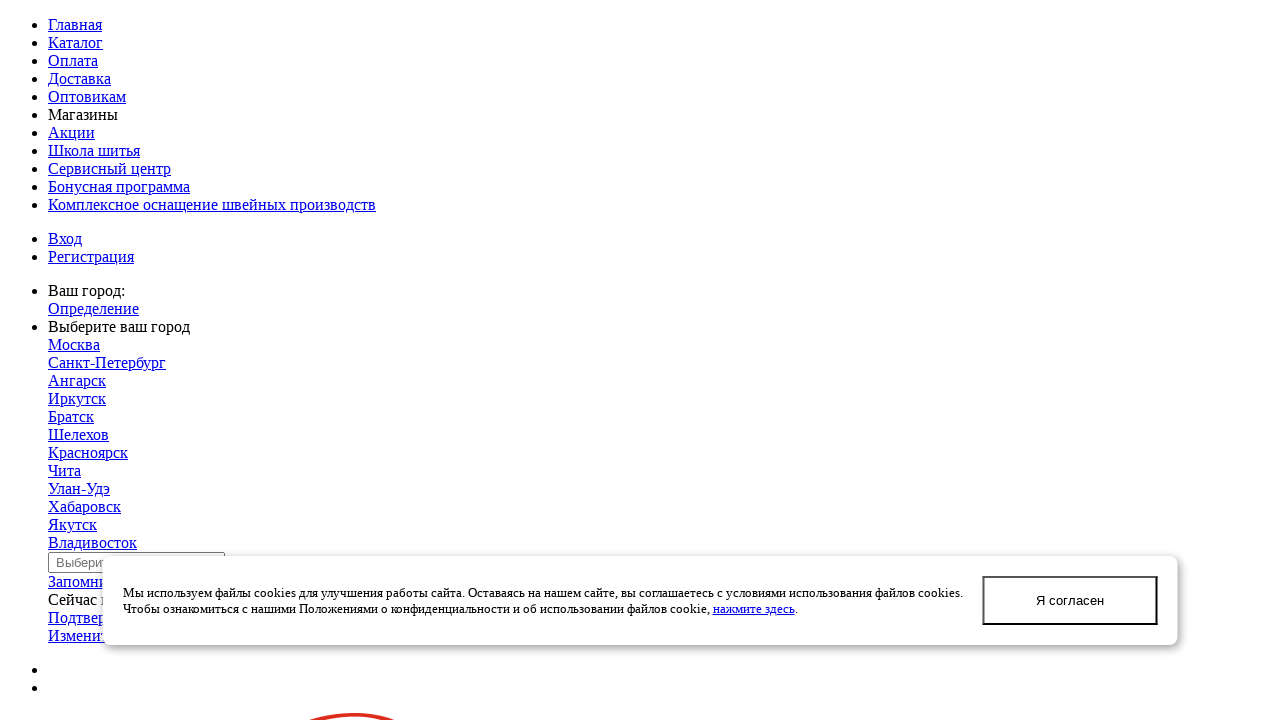

Navigated back to main page before testing 'Акции'
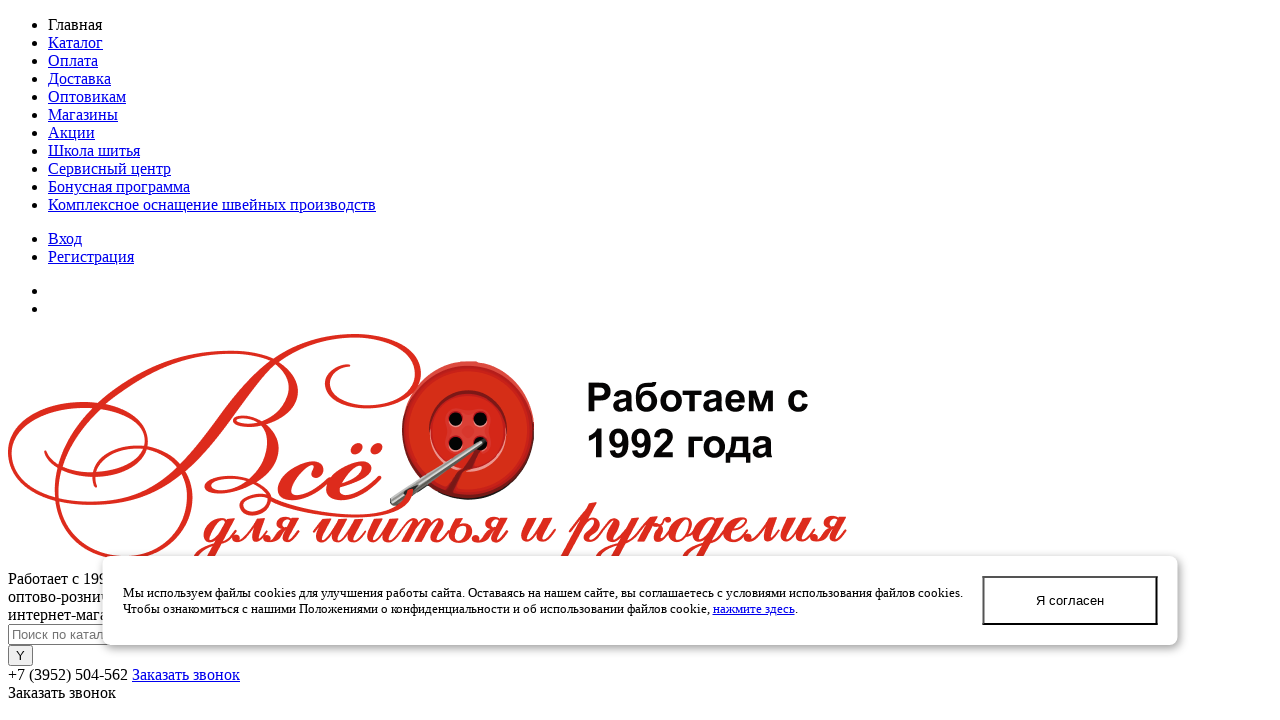

Waited for page to load (domcontentloaded)
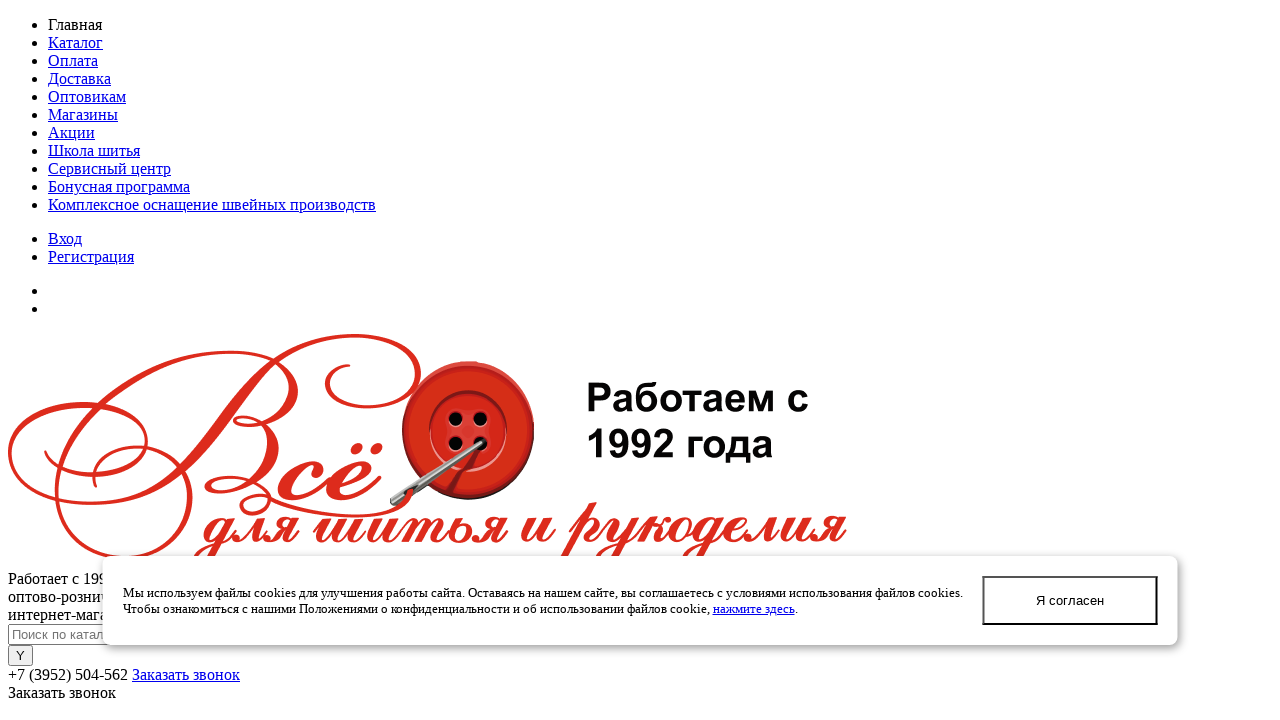

Menu item 'Акции' is visible and ready to click
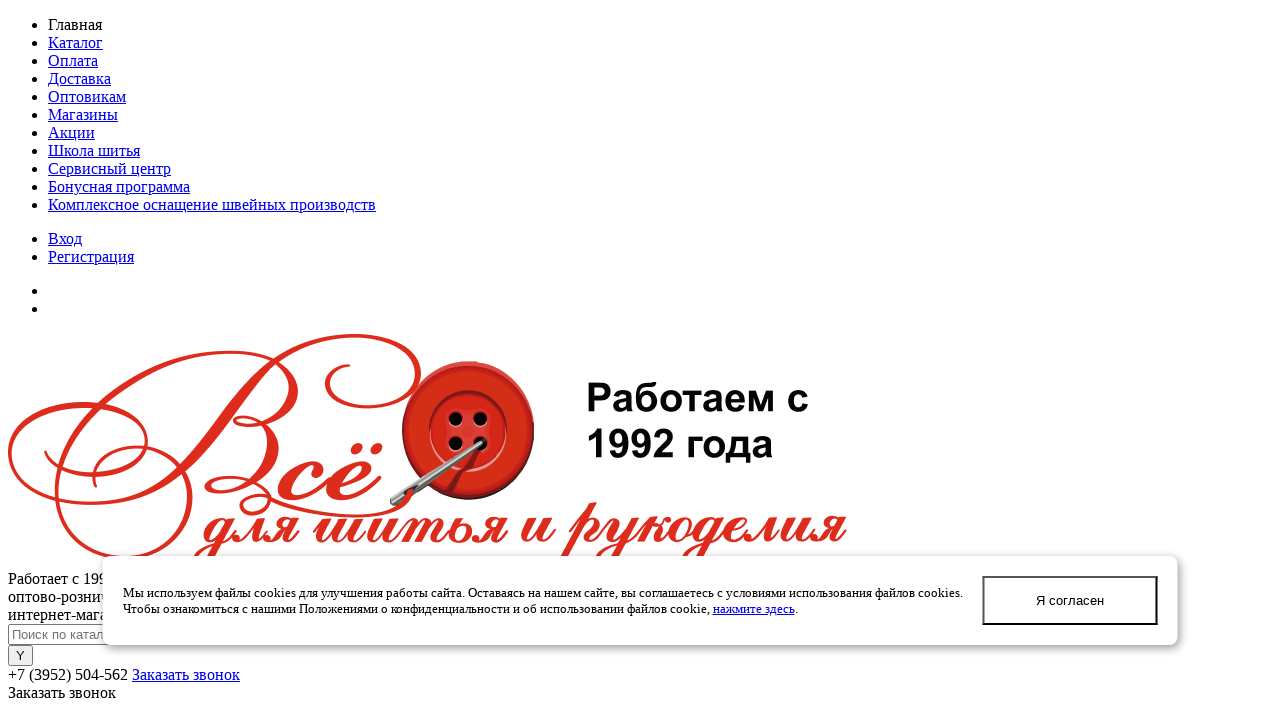

Clicked menu item 'Акции' at (72, 132) on //div[@class='subTableColumn']//a[normalize-space(text())='Акции']
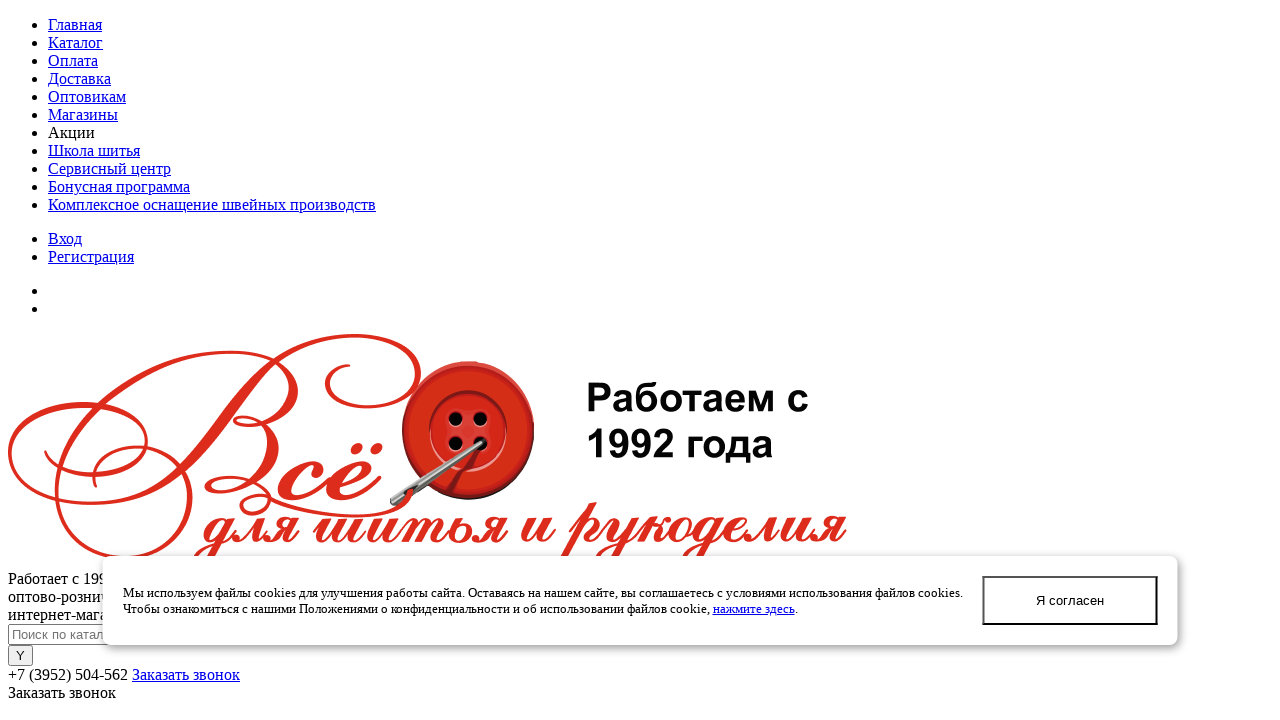

Page loaded after clicking 'Акции'
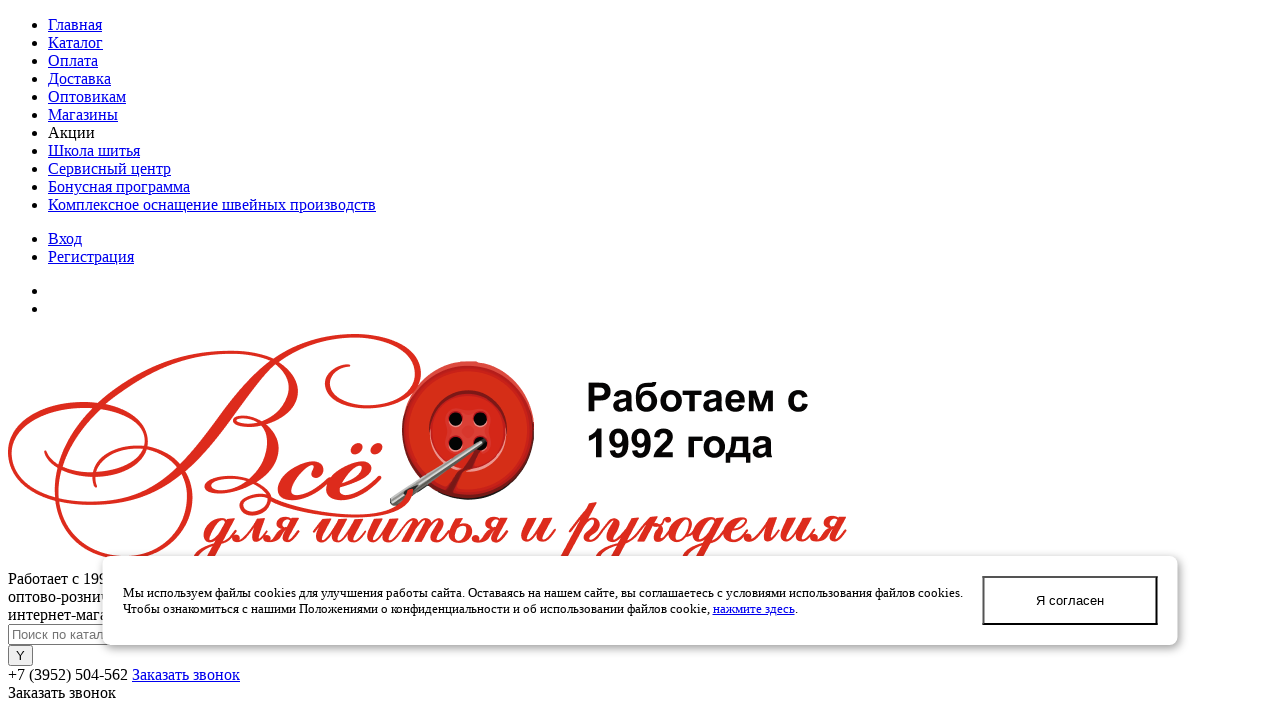

Verified that URL changed after clicking 'Акции' (from 'https://sew-irk.ru/' to 'https://sew-irk.ru/stock/')
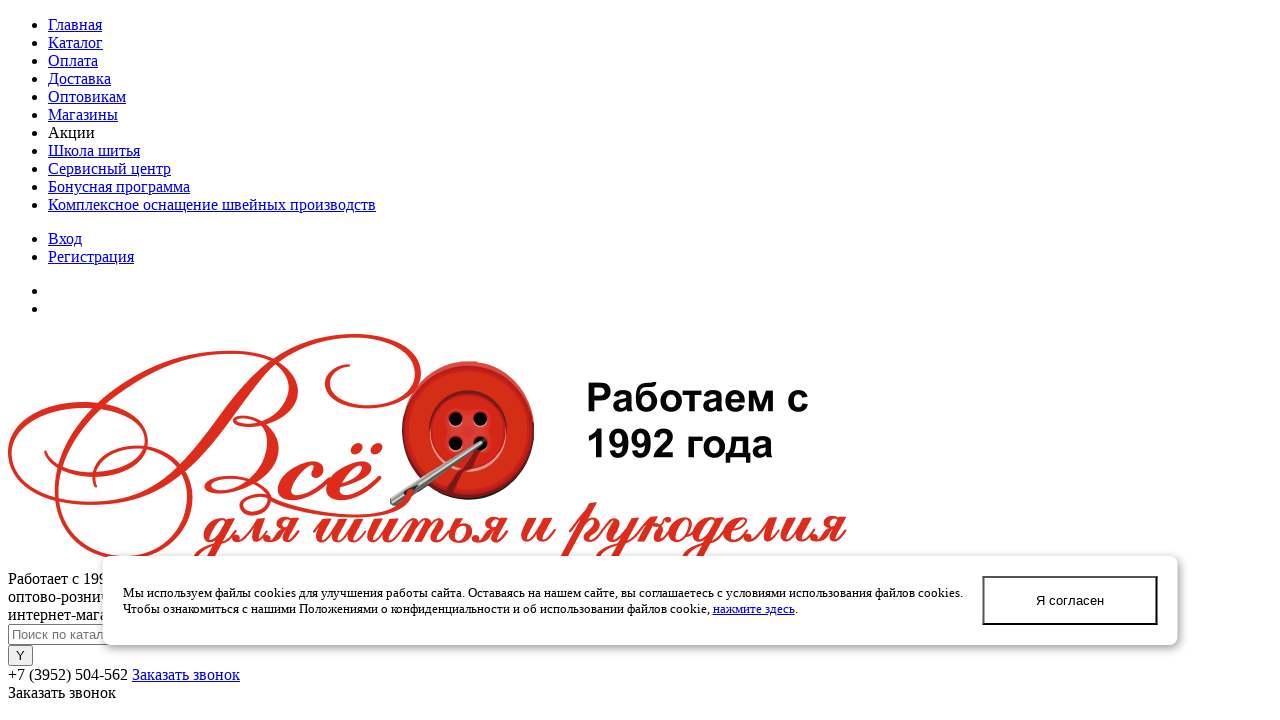

Navigated back to main page before testing 'Школа шитья'
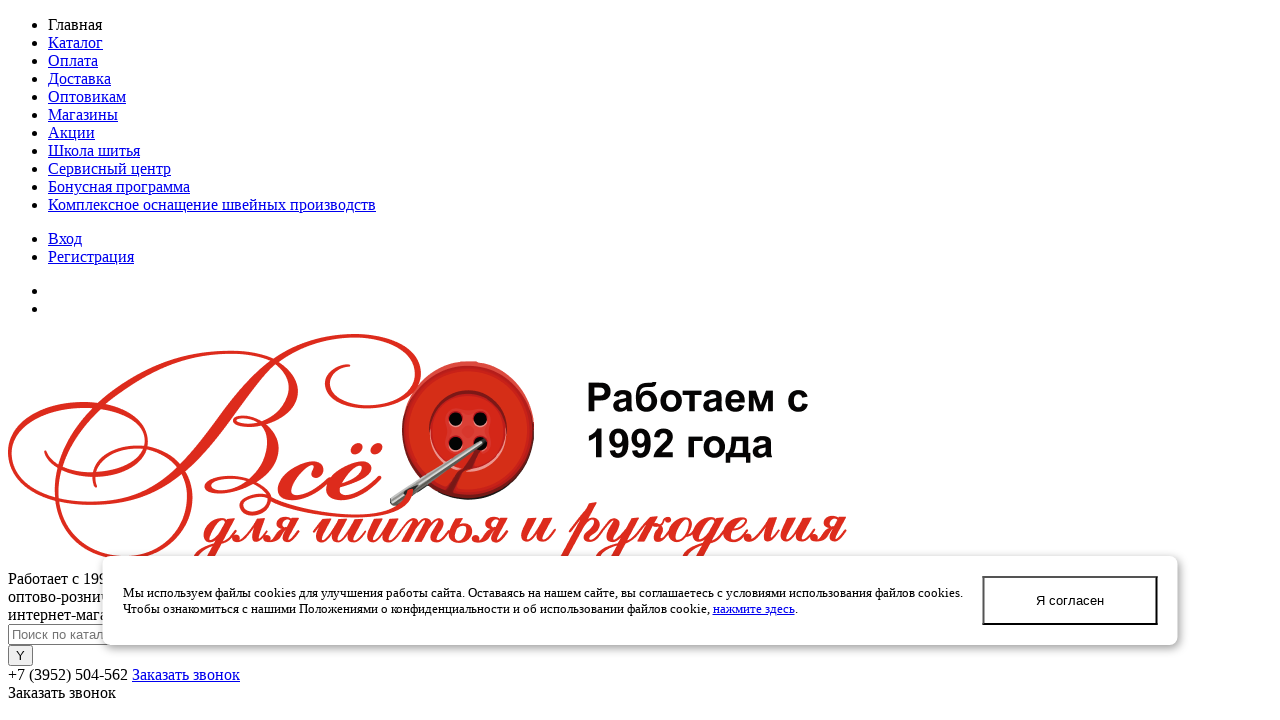

Waited for page to load (domcontentloaded)
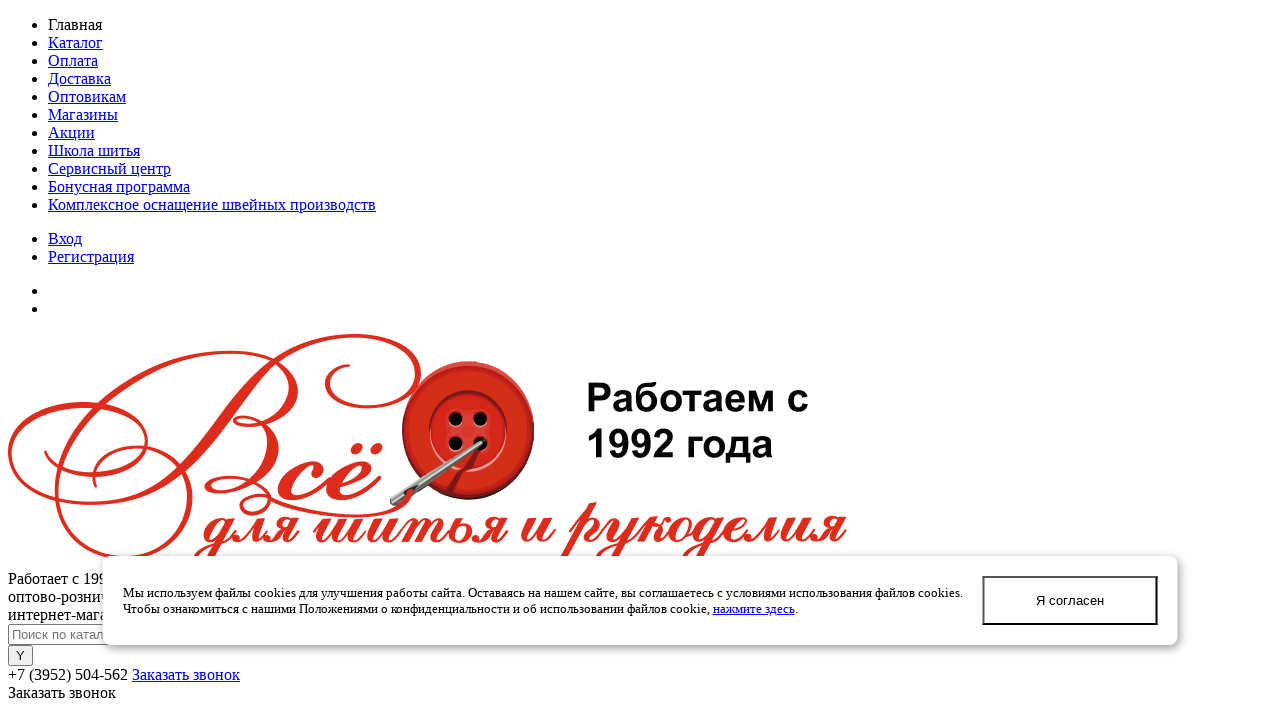

Menu item 'Школа шитья' is visible and ready to click
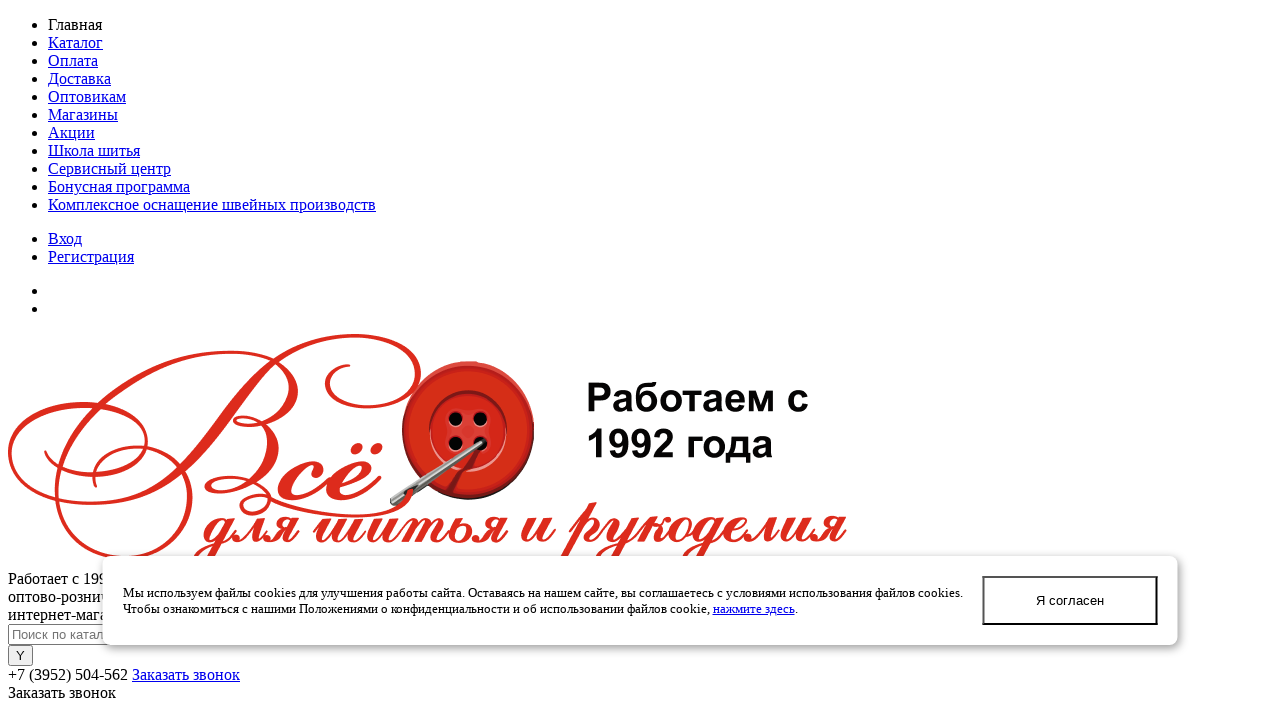

Clicked menu item 'Школа шитья' at (94, 150) on //div[@class='subTableColumn']//a[normalize-space(text())='Школа шитья']
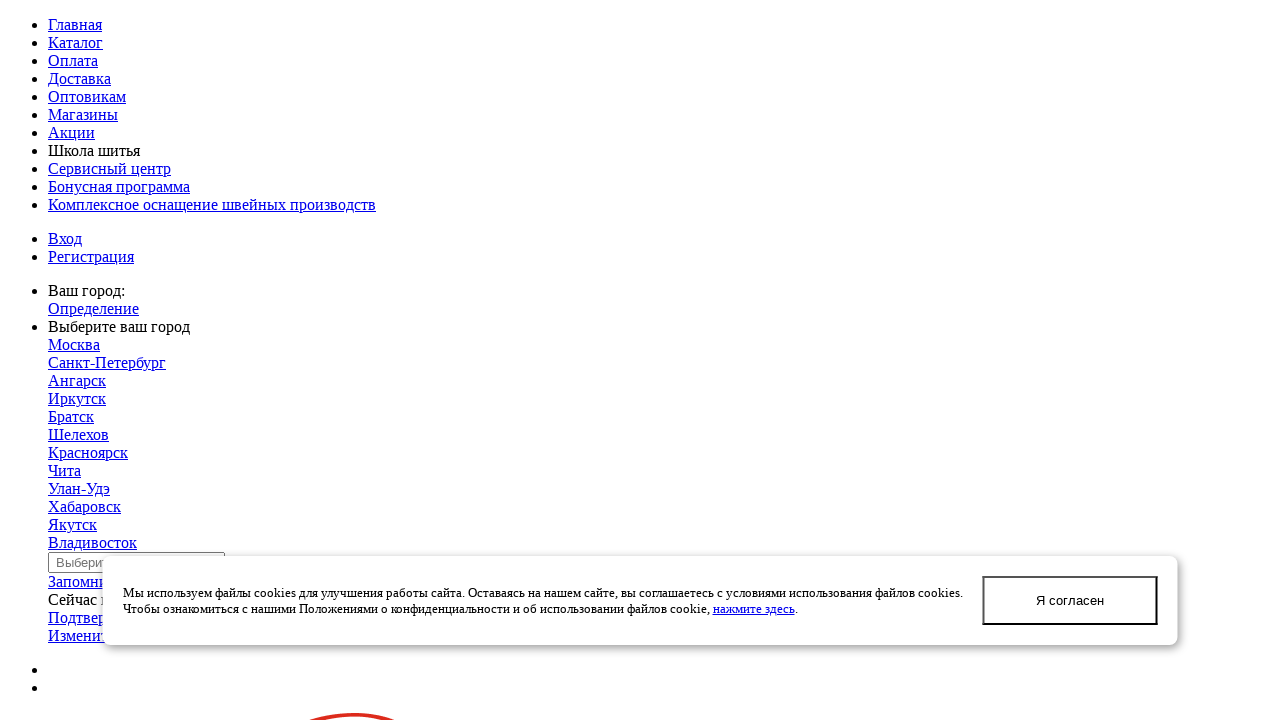

Page loaded after clicking 'Школа шитья'
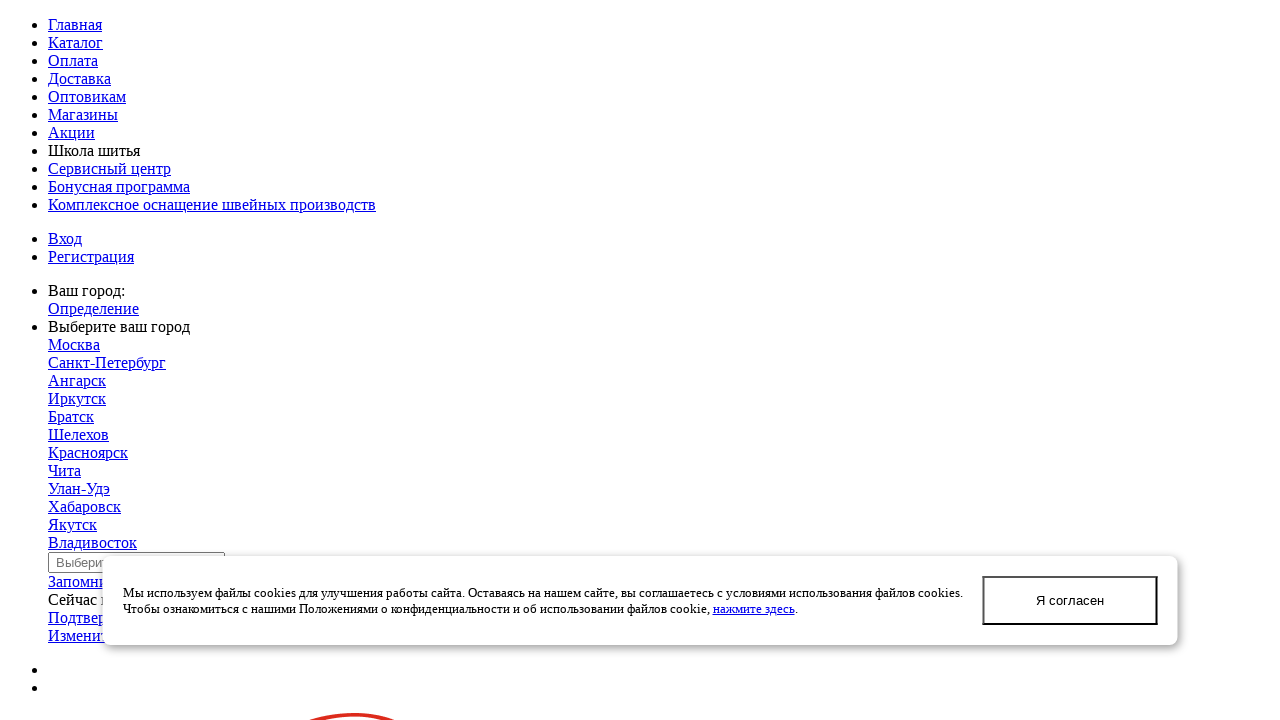

Verified that URL changed after clicking 'Школа шитья' (from 'https://sew-irk.ru/' to 'https://sew-irk.ru/services/uchebnyy_tsentr/')
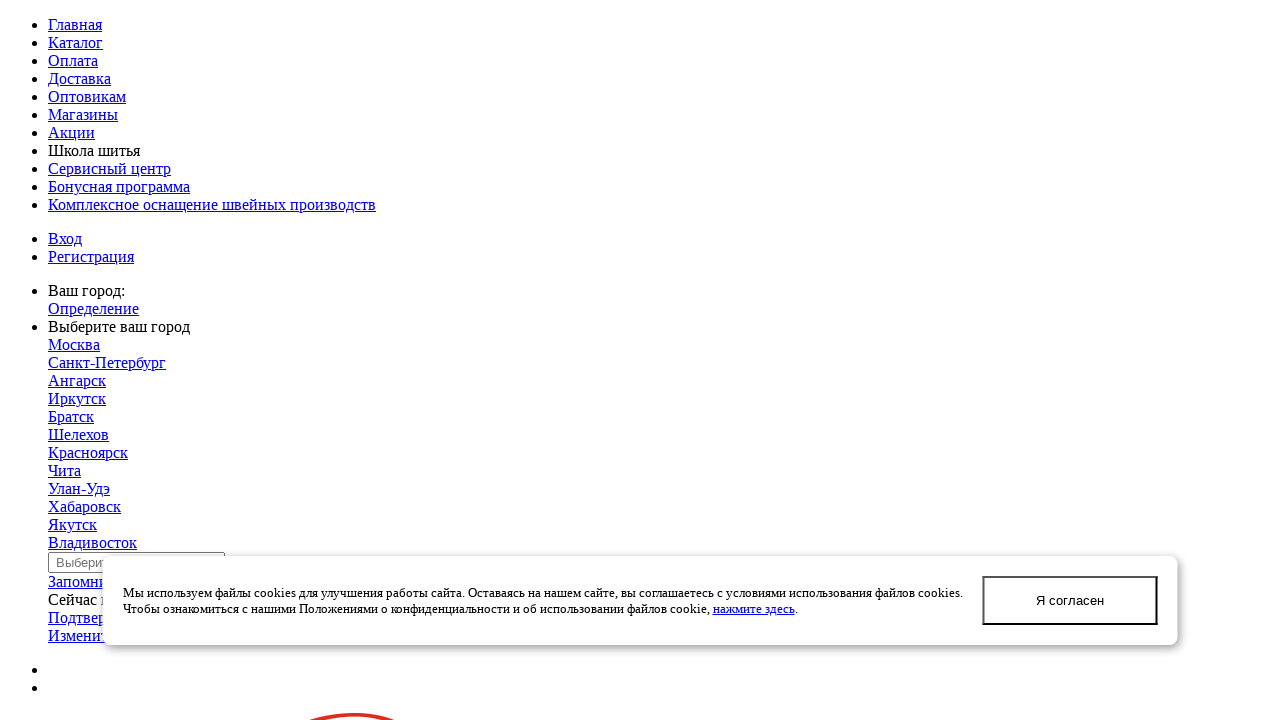

Navigated back to main page before testing 'Вход'
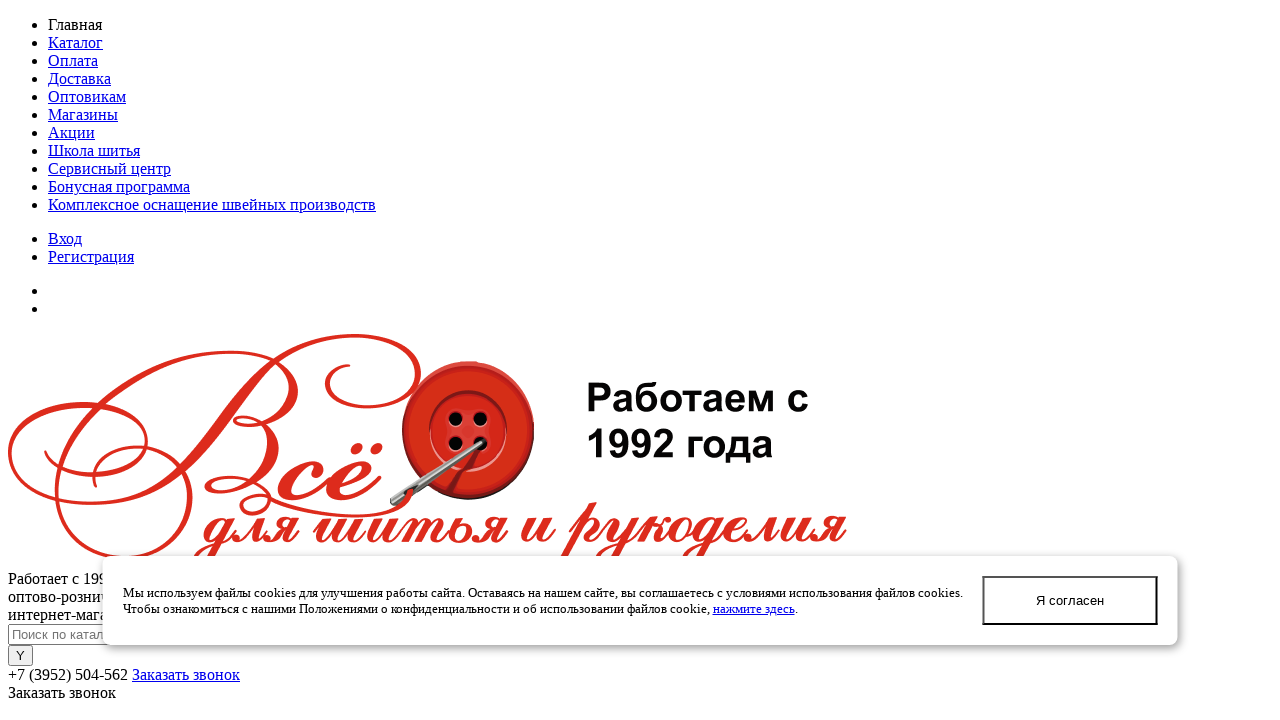

Waited for page to load (domcontentloaded)
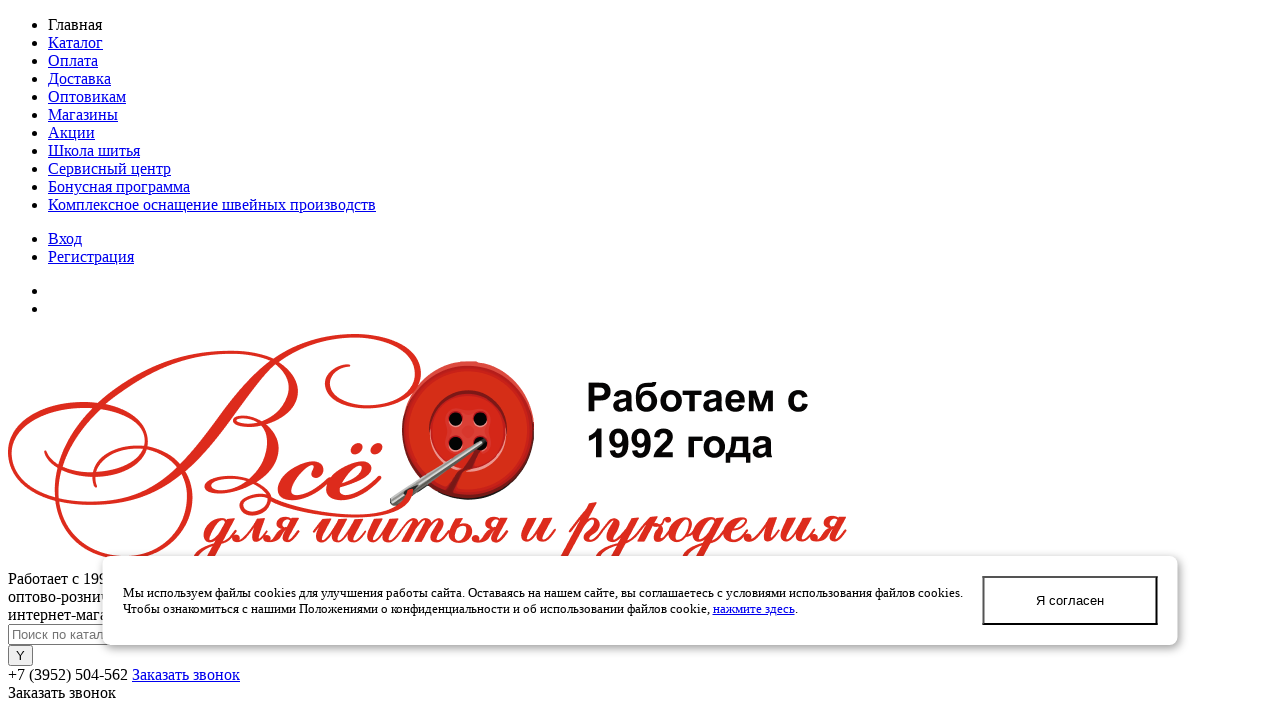

Menu item 'Вход' is visible and ready to click
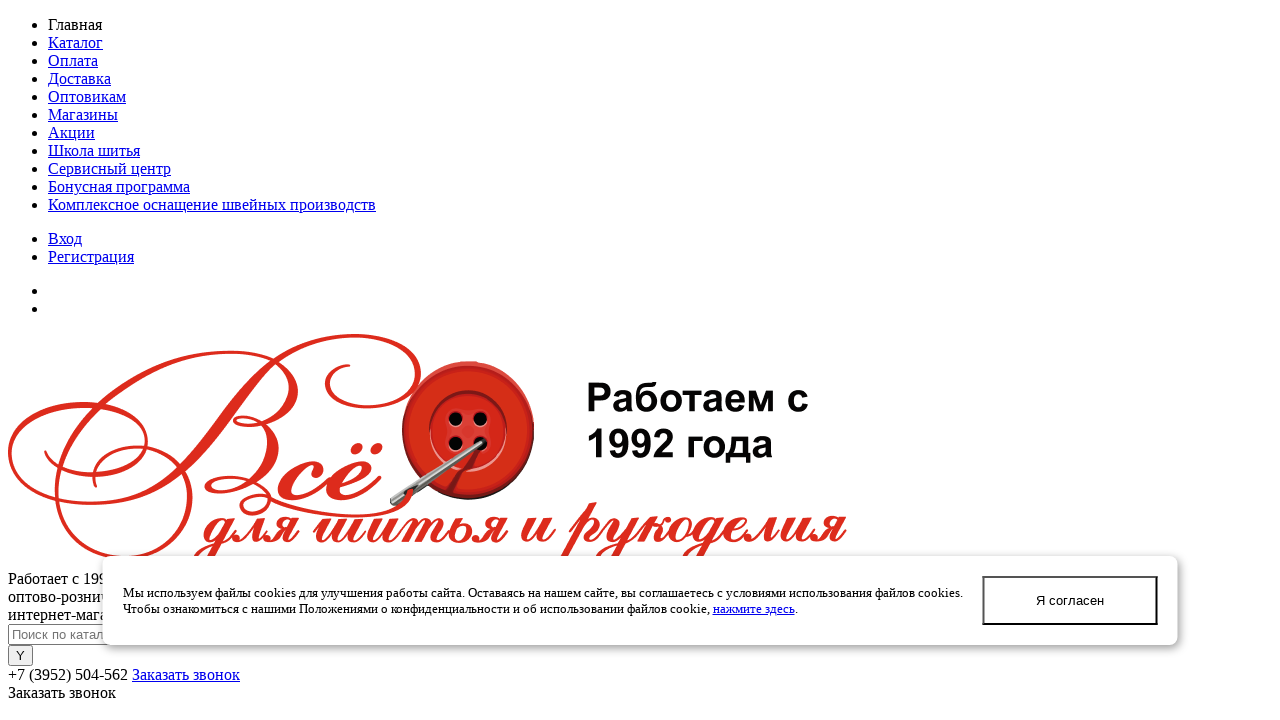

Clicked menu item 'Вход' at (65, 238) on //div[@class='subTableColumn']//a[normalize-space(text())='Вход']
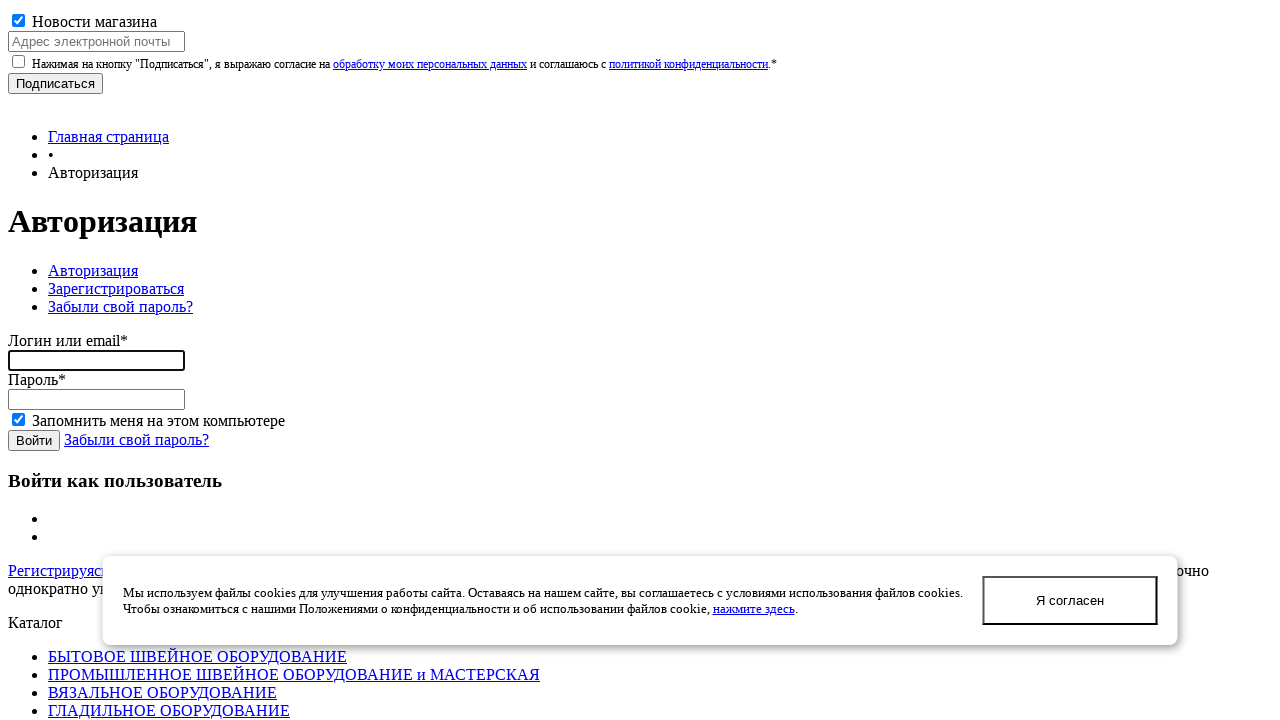

Page loaded after clicking 'Вход'
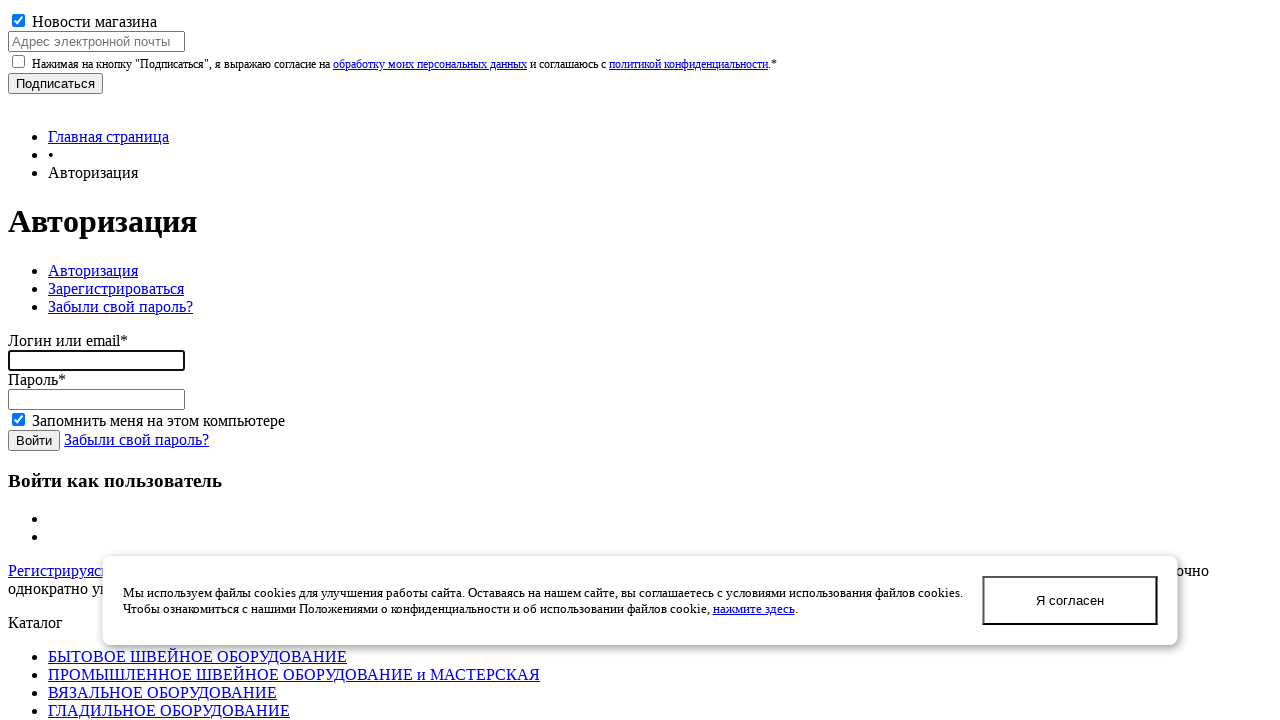

Verified that URL changed after clicking 'Вход' (from 'https://sew-irk.ru/' to 'https://sew-irk.ru/auth/?backurl=/')
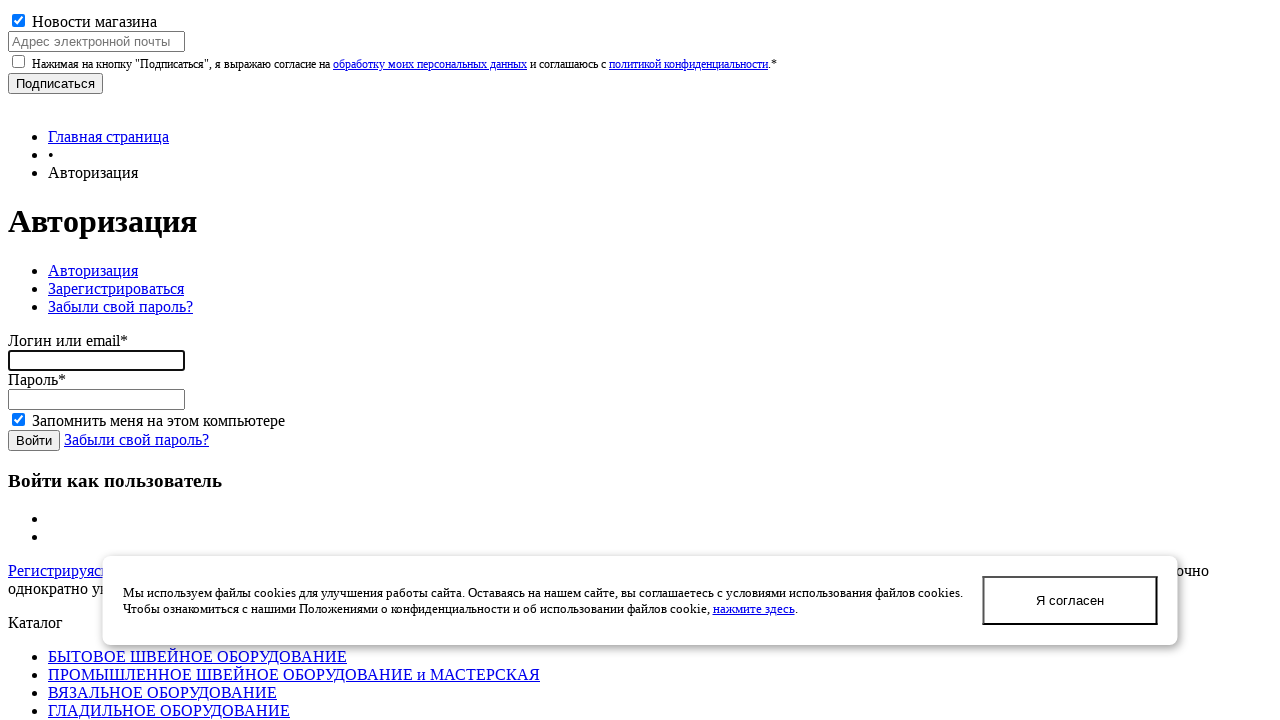

Navigated back to main page before testing 'Регистрация'
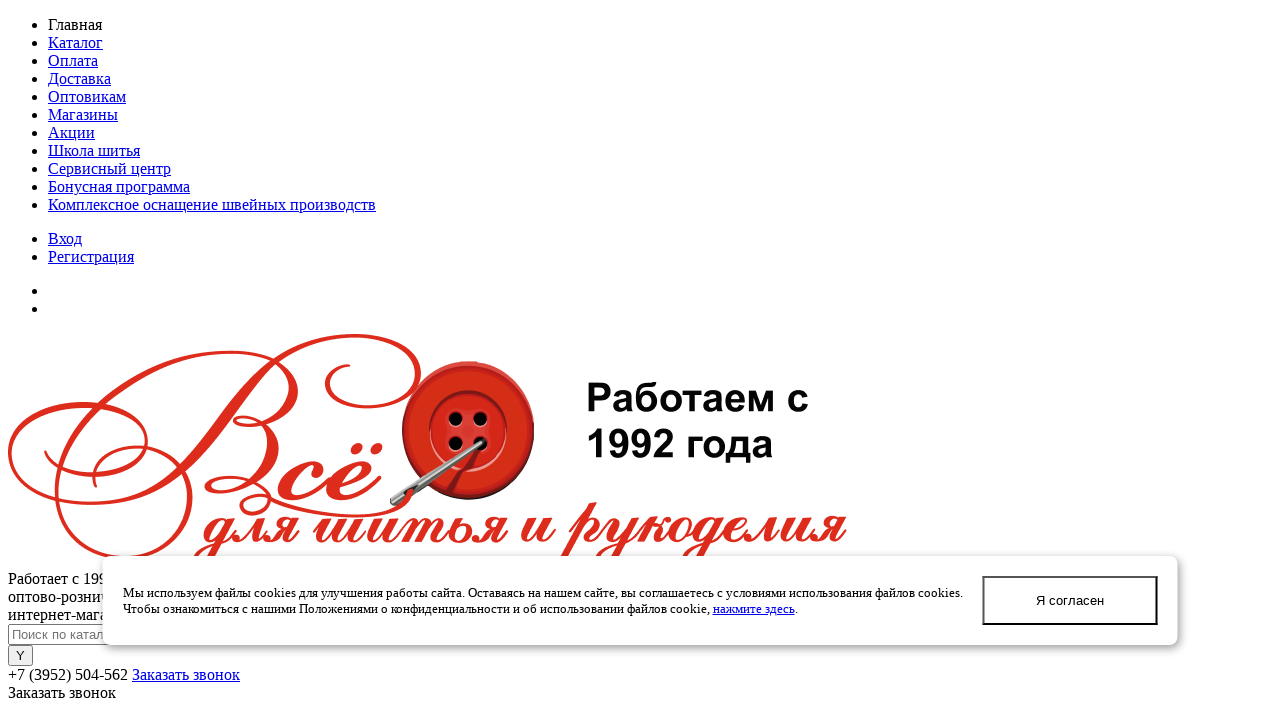

Waited for page to load (domcontentloaded)
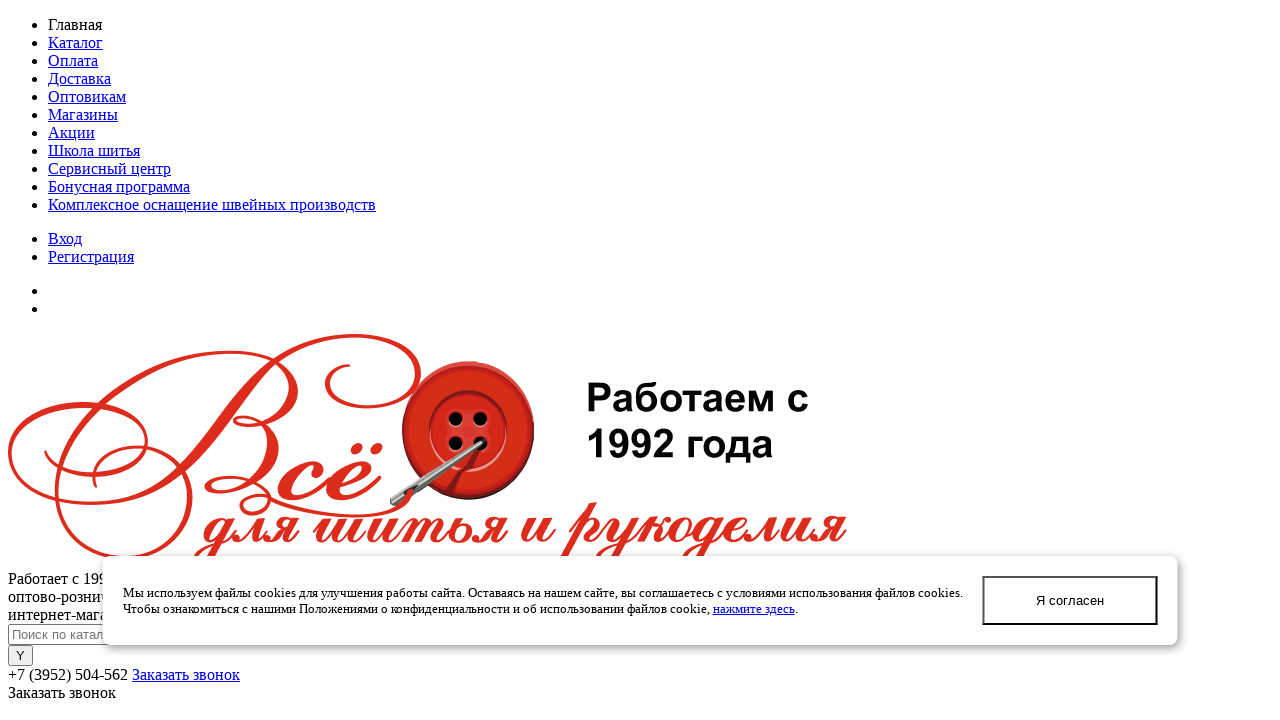

Menu item 'Регистрация' is visible and ready to click
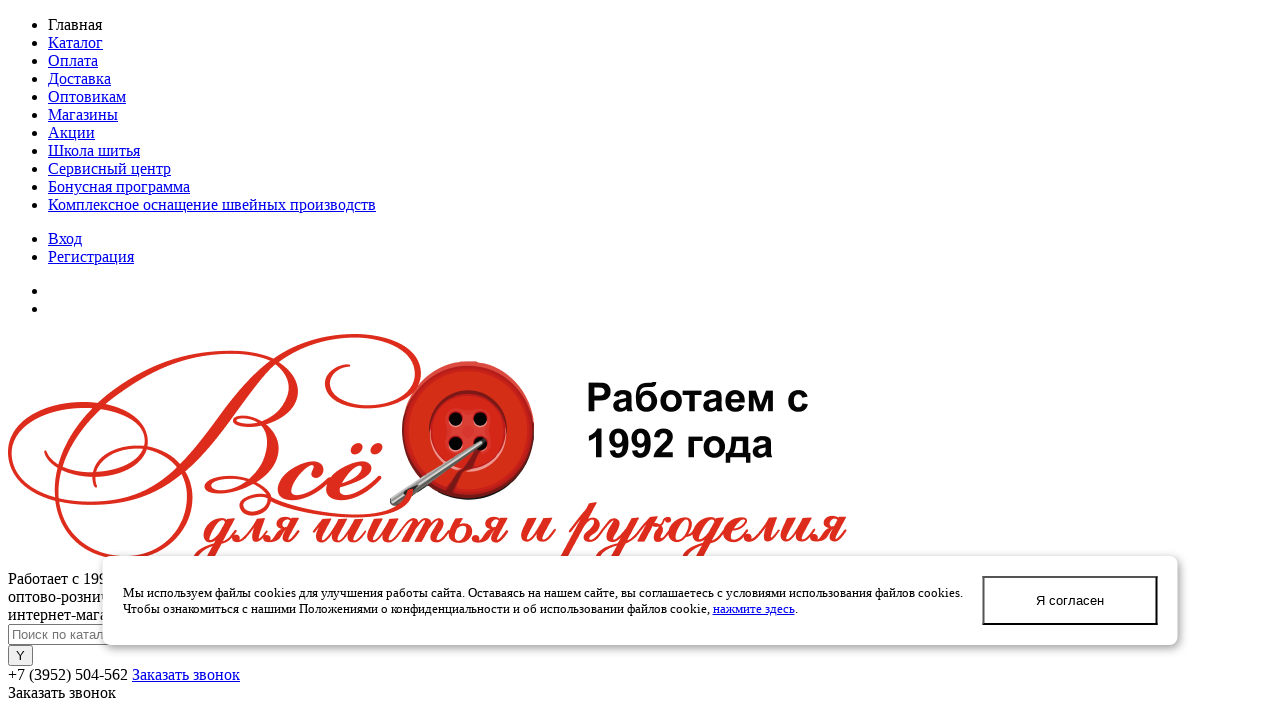

Clicked menu item 'Регистрация' at (91, 256) on //div[@class='subTableColumn']//a[normalize-space(text())='Регистрация']
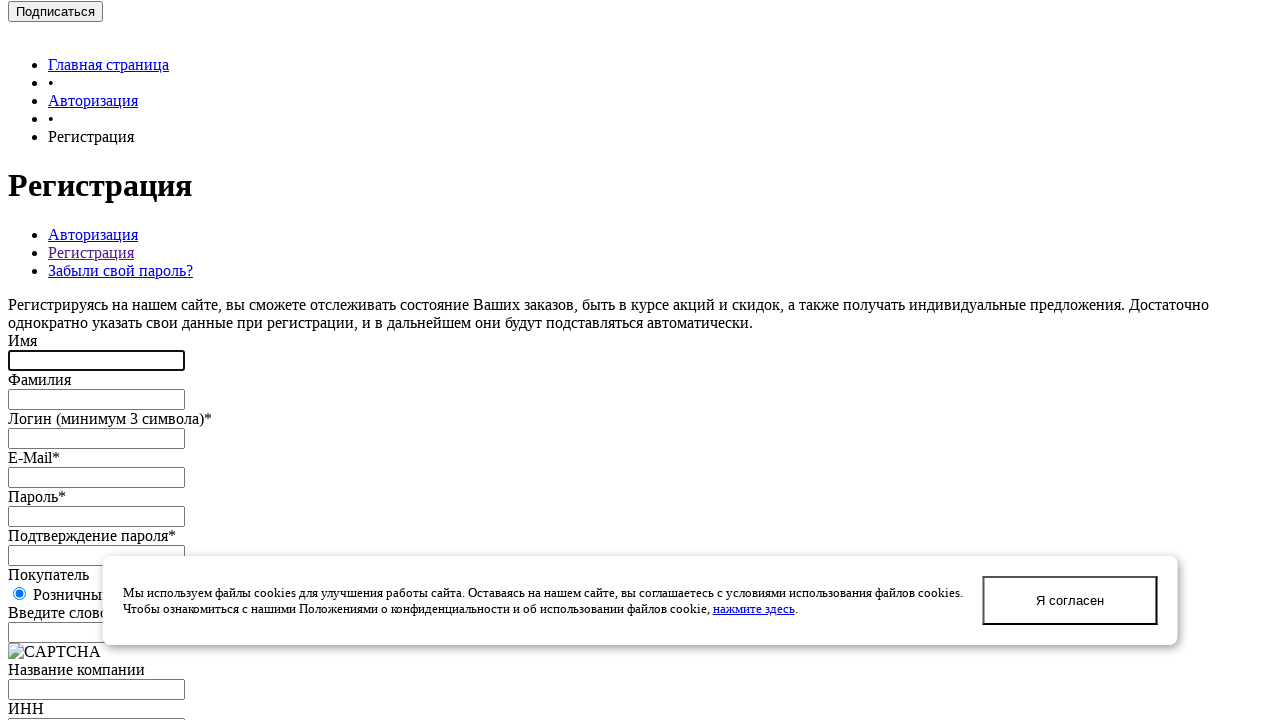

Page loaded after clicking 'Регистрация'
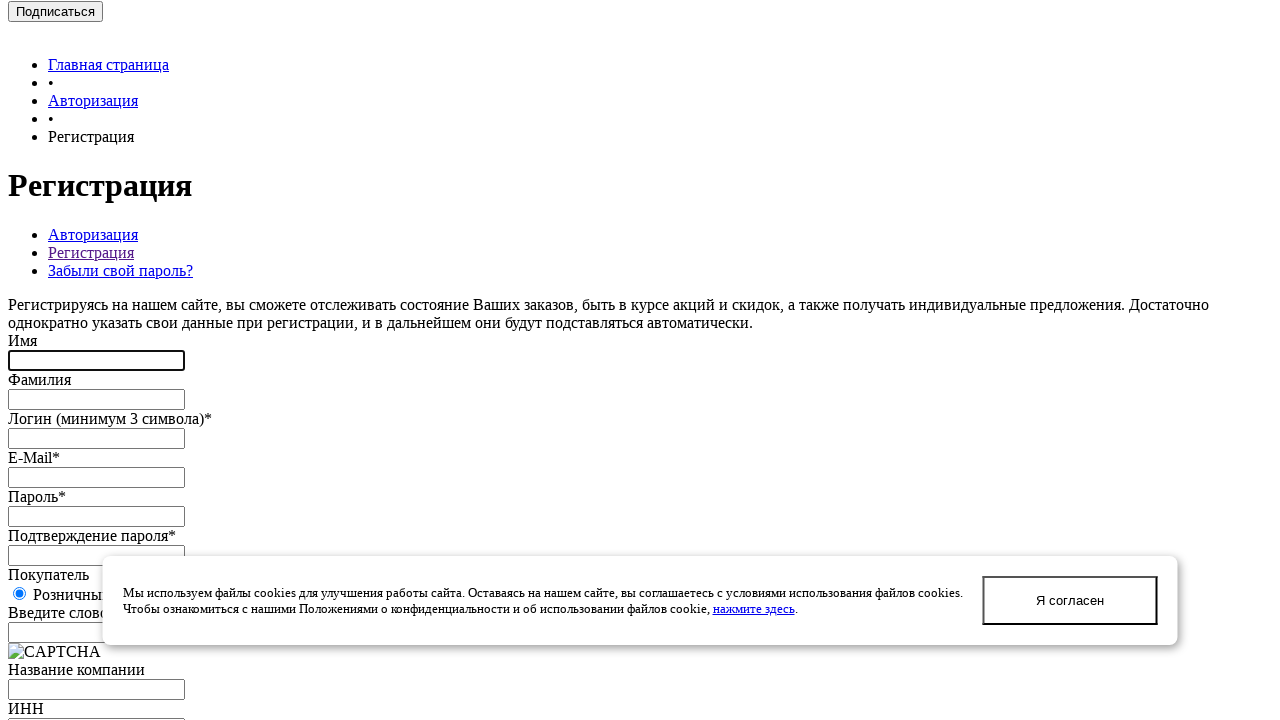

Verified that URL changed after clicking 'Регистрация' (from 'https://sew-irk.ru/' to 'https://sew-irk.ru/auth/?register=yes&backurl=/')
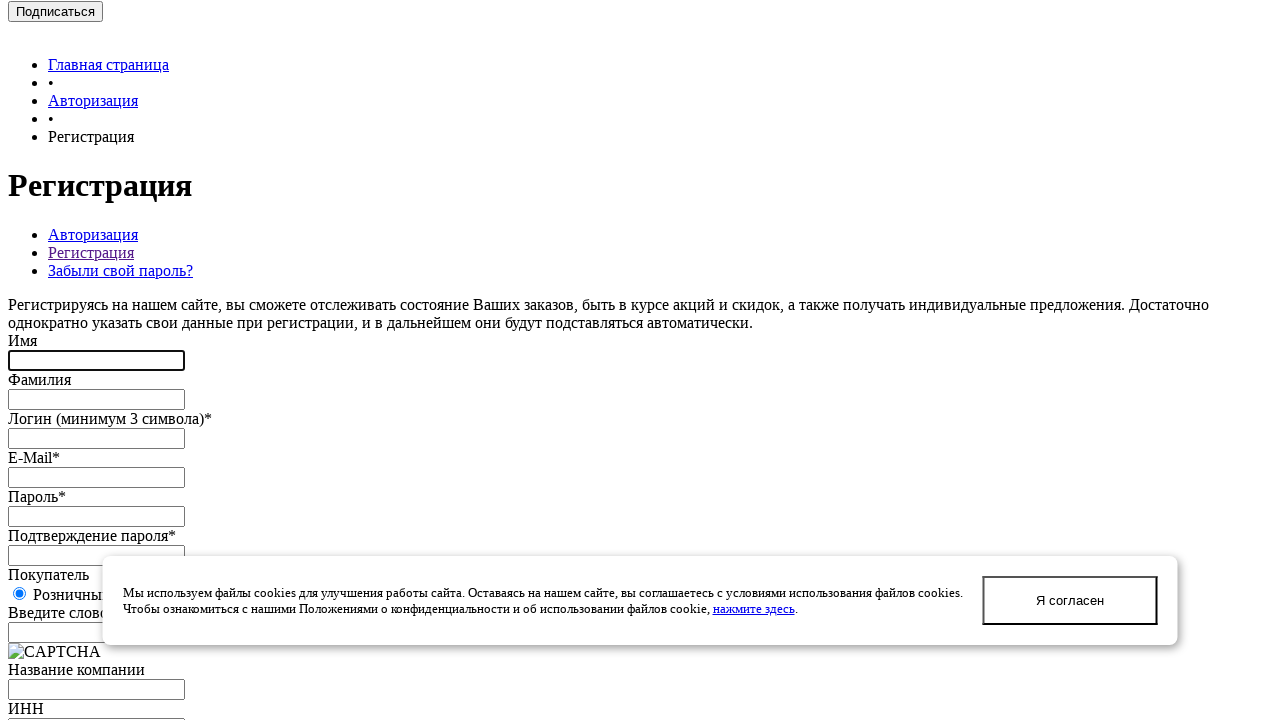

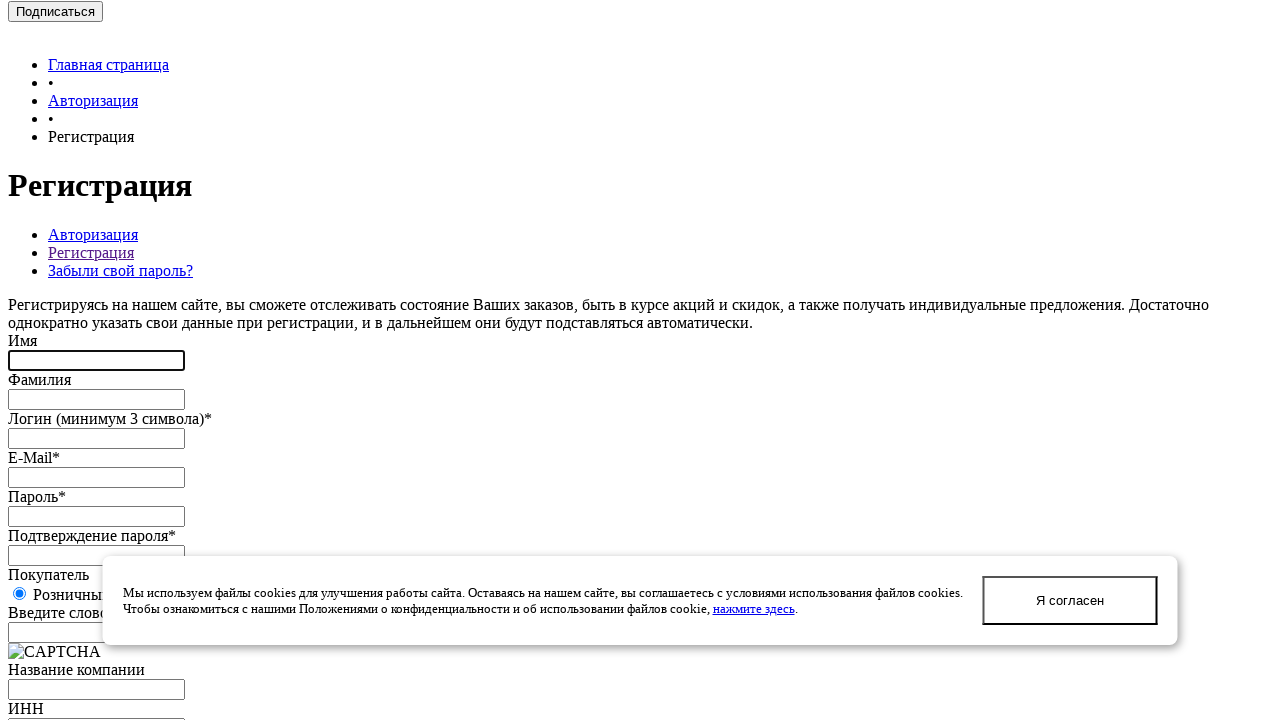